Tests selecting all checkboxes and then selecting only a specific checkbox on a form with multiple checkboxes

Starting URL: https://automationfc.github.io/multiple-fields/

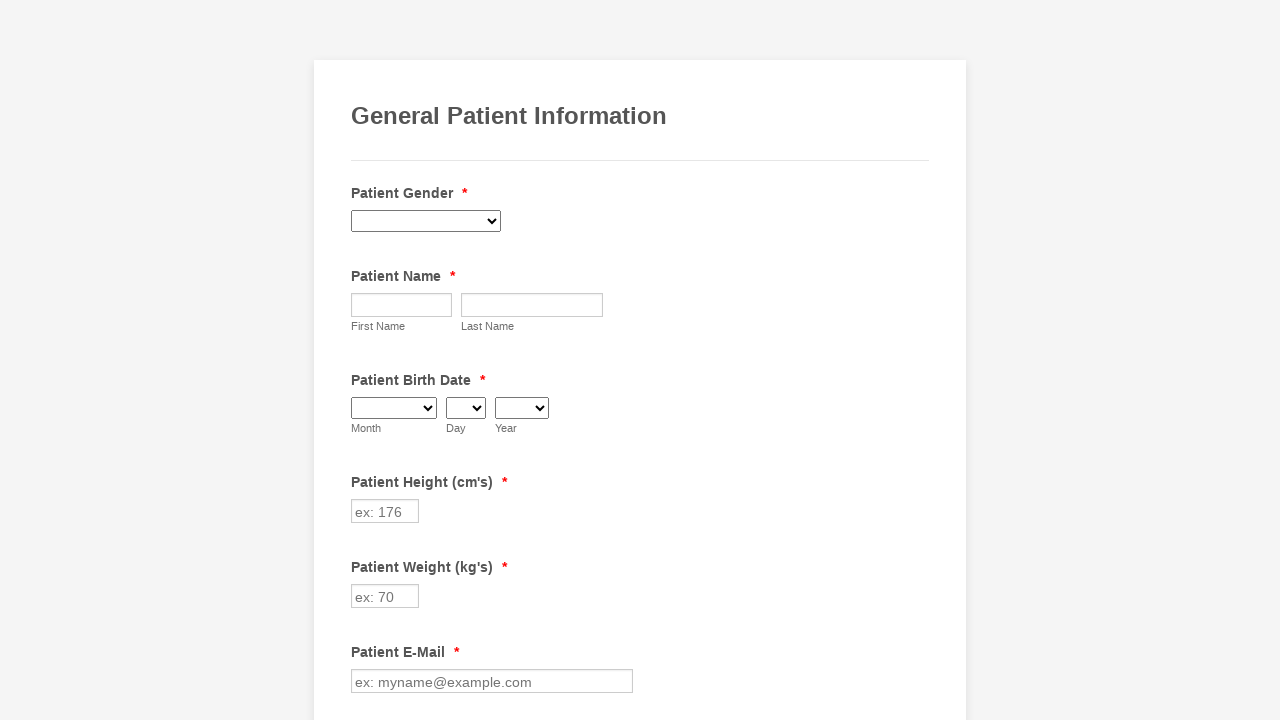

Located all checkboxes in the form
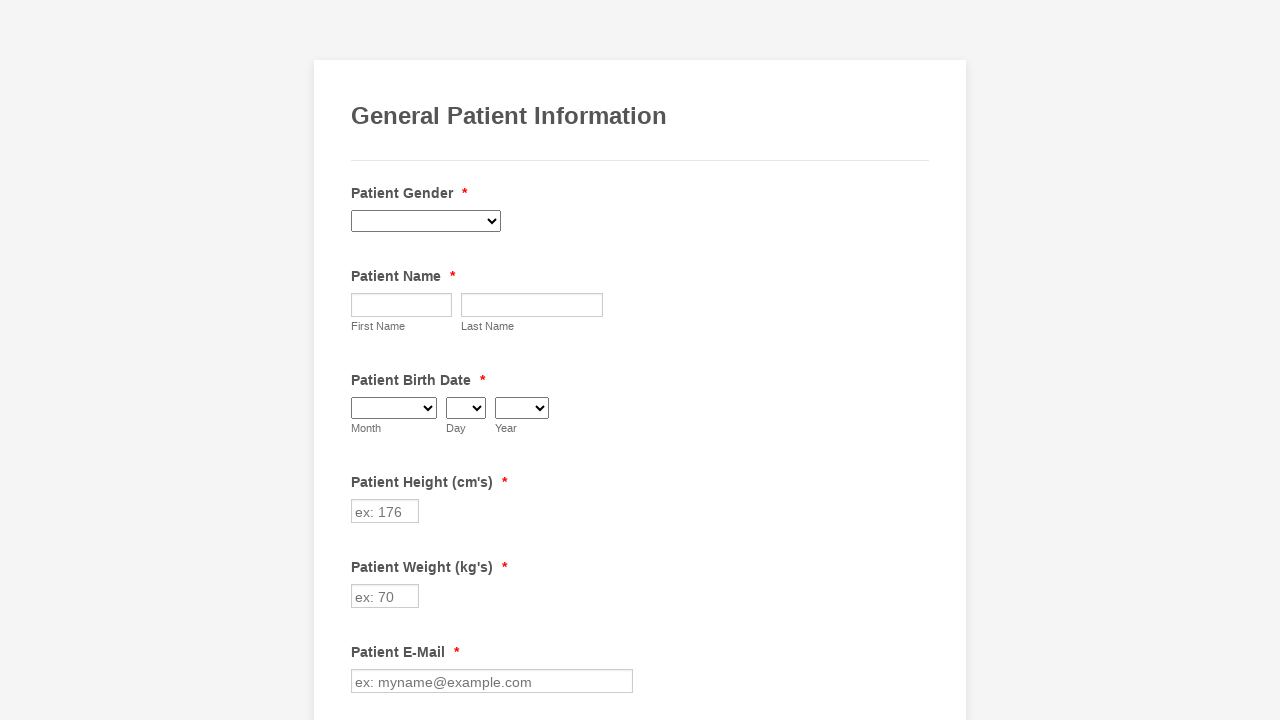

Found 29 checkboxes in total
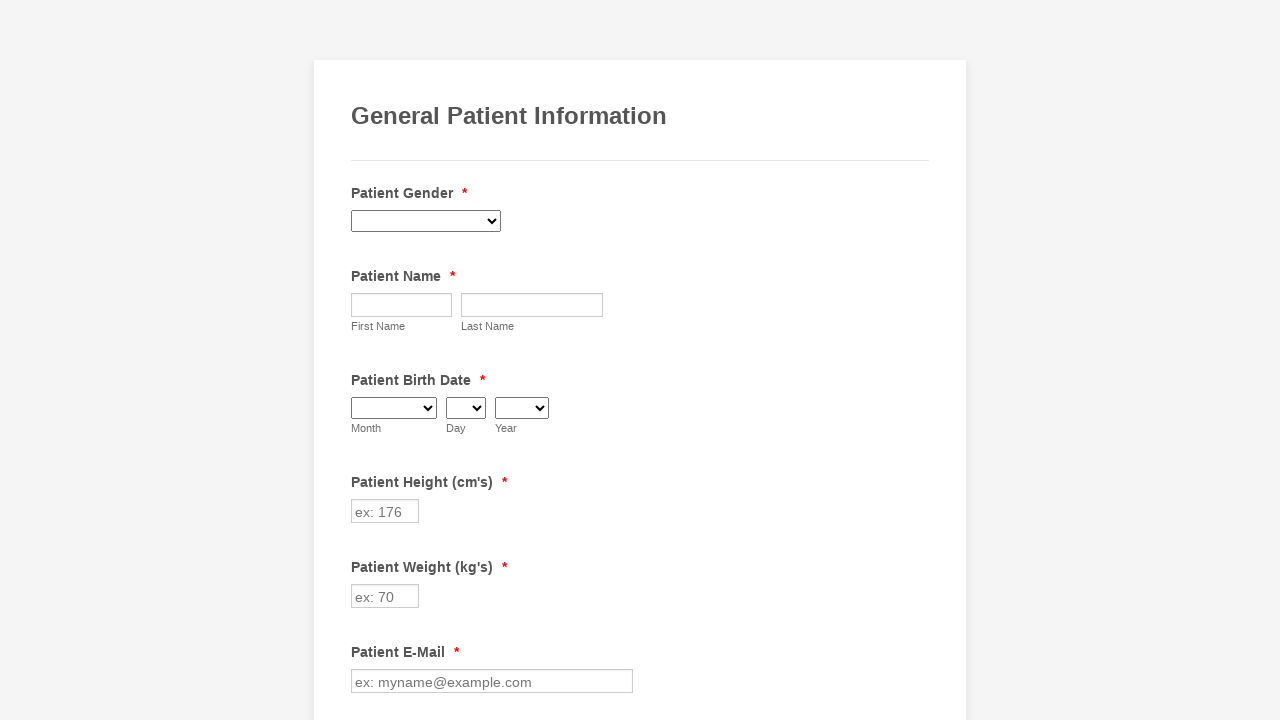

Clicked checkbox at index 0 at (362, 360) on div.form-single-column input[type='checkbox'] >> nth=0
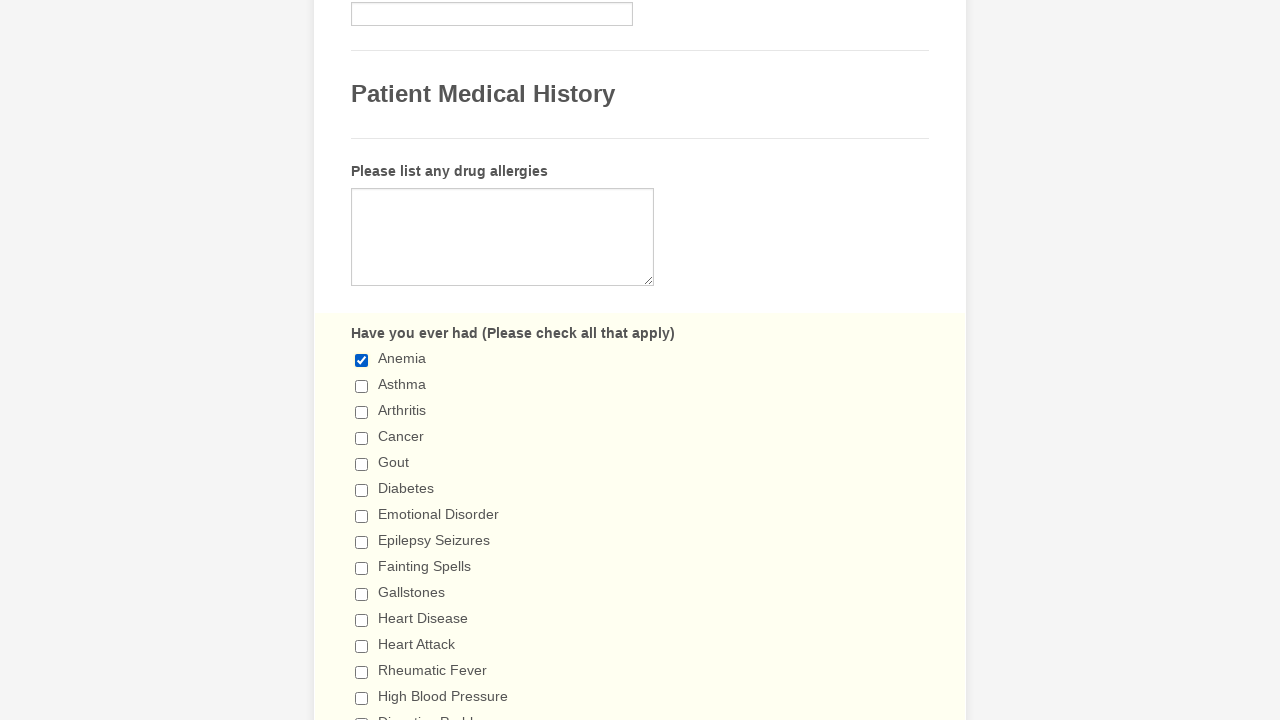

Waited 2 seconds after clicking checkbox 0
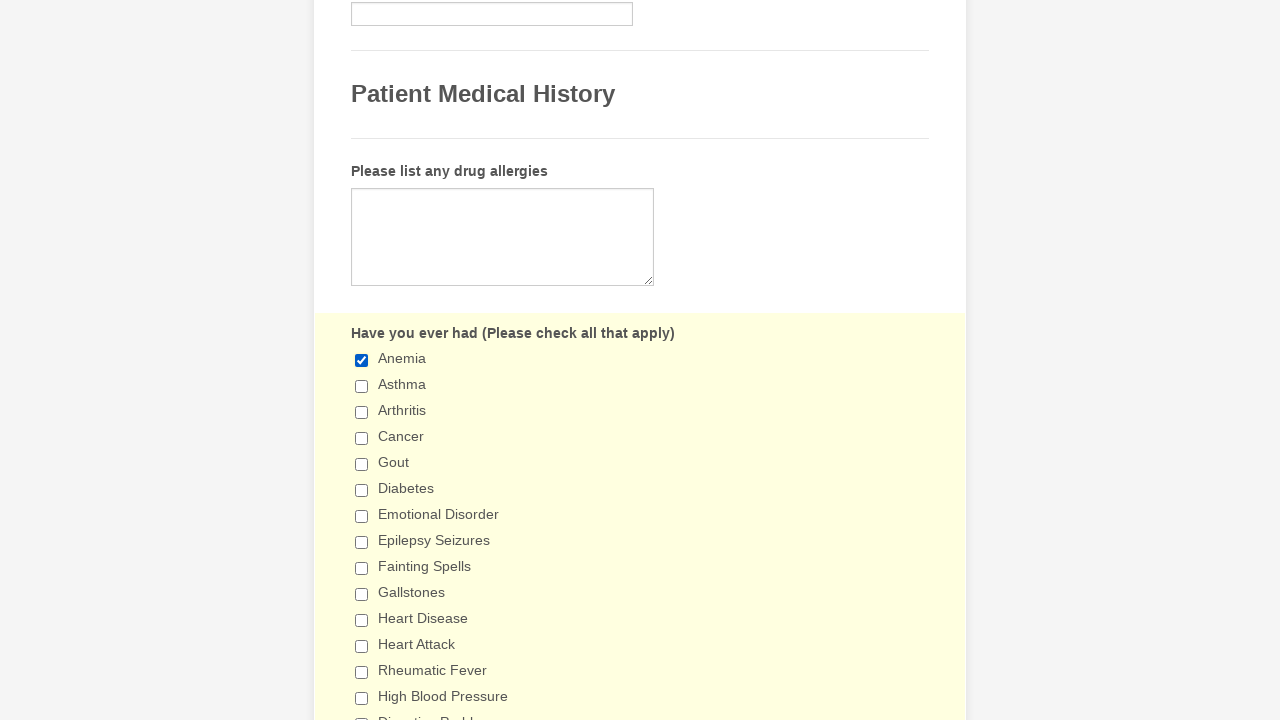

Clicked checkbox at index 1 at (362, 386) on div.form-single-column input[type='checkbox'] >> nth=1
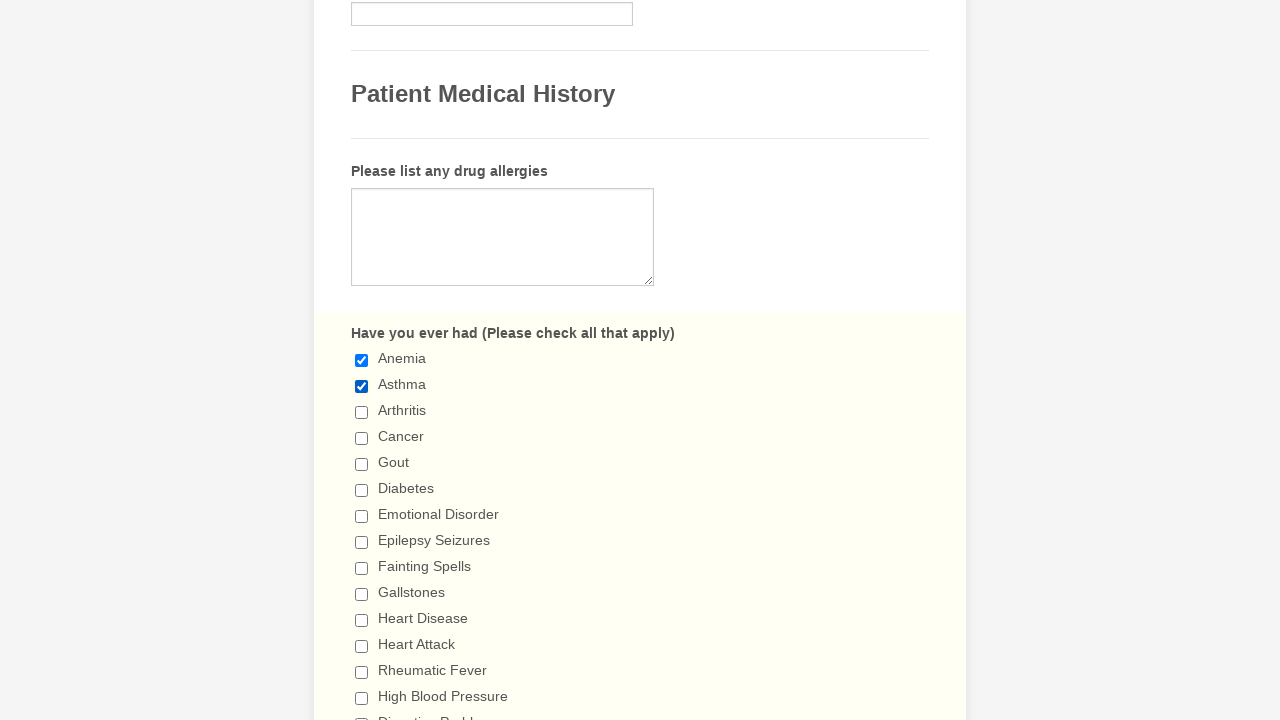

Waited 2 seconds after clicking checkbox 1
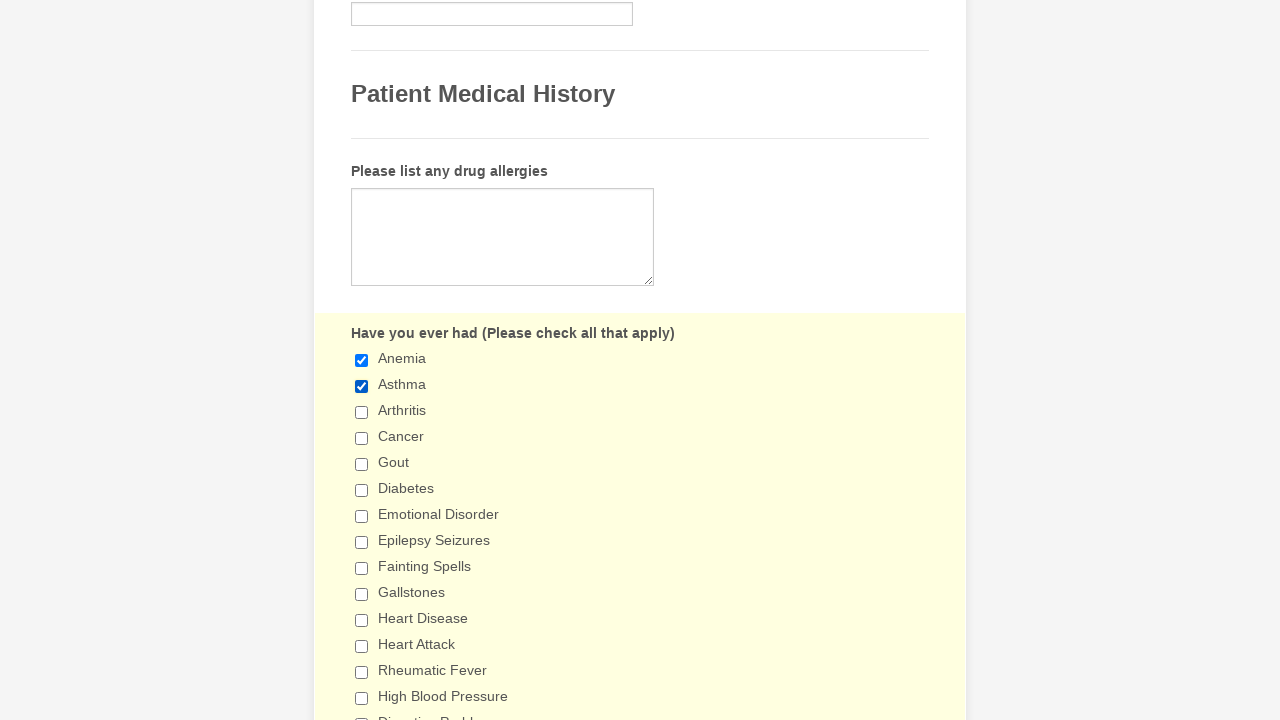

Clicked checkbox at index 2 at (362, 412) on div.form-single-column input[type='checkbox'] >> nth=2
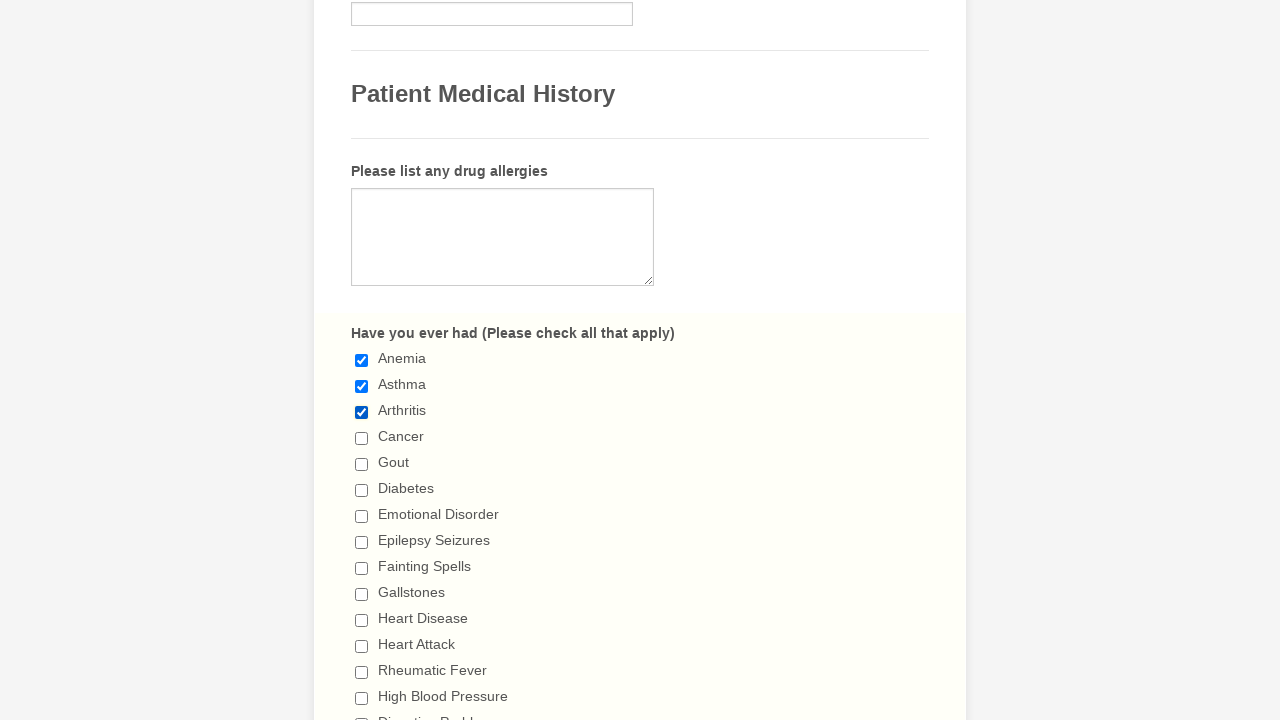

Waited 2 seconds after clicking checkbox 2
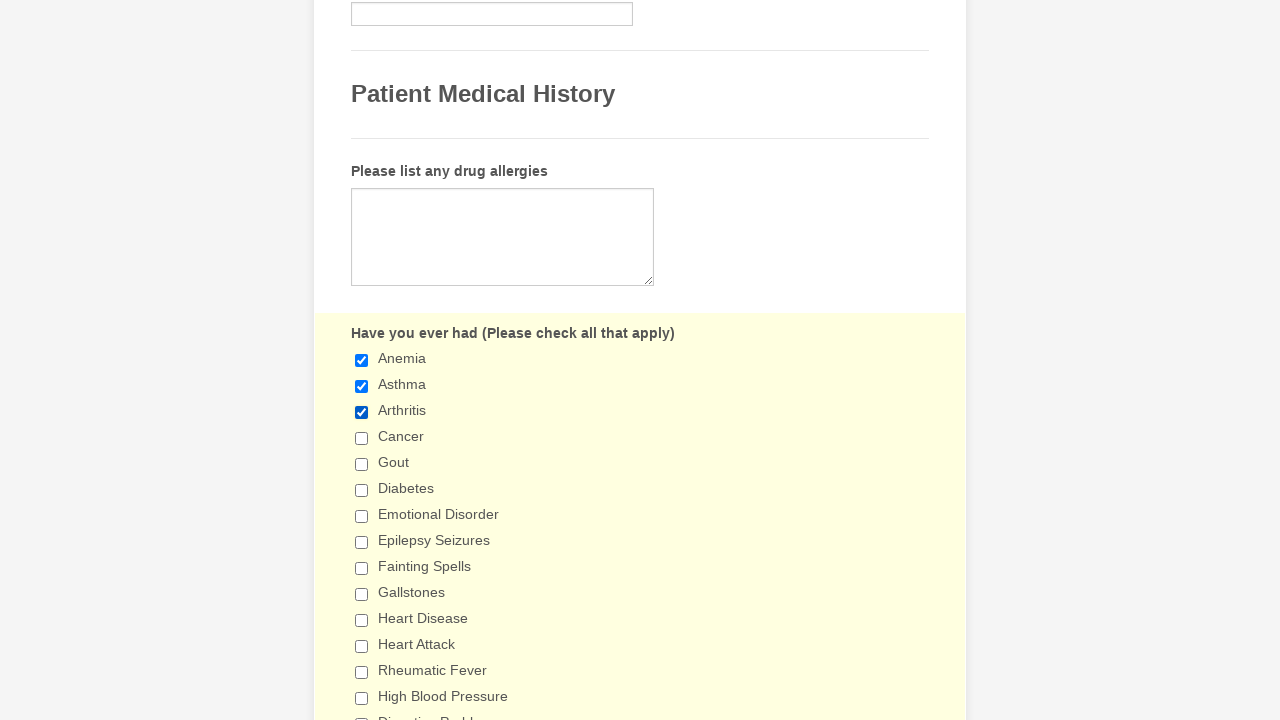

Clicked checkbox at index 3 at (362, 438) on div.form-single-column input[type='checkbox'] >> nth=3
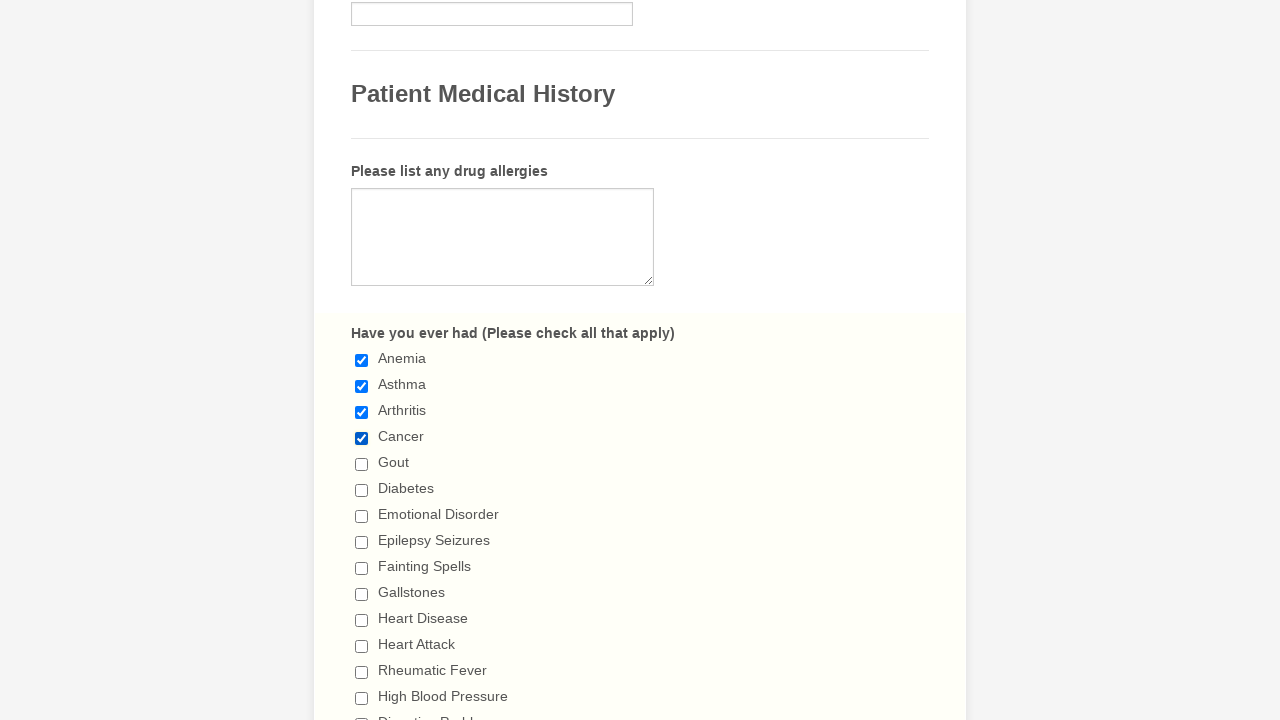

Waited 2 seconds after clicking checkbox 3
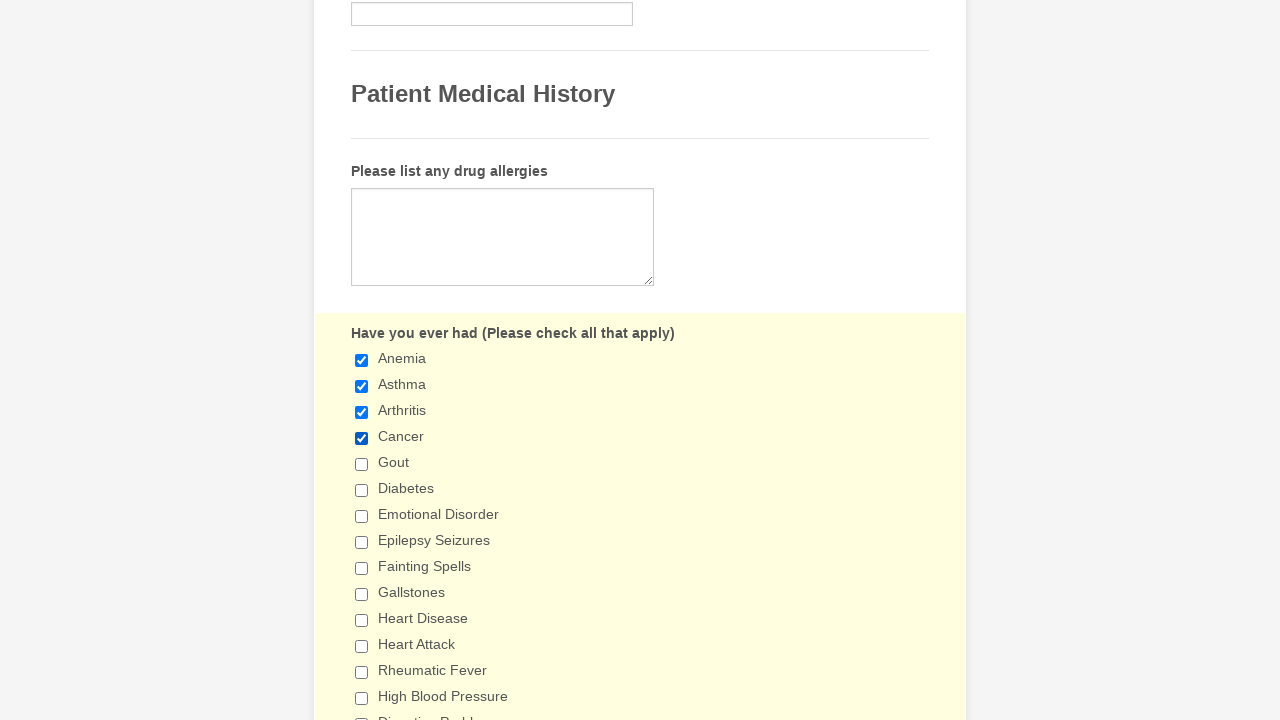

Clicked checkbox at index 4 at (362, 464) on div.form-single-column input[type='checkbox'] >> nth=4
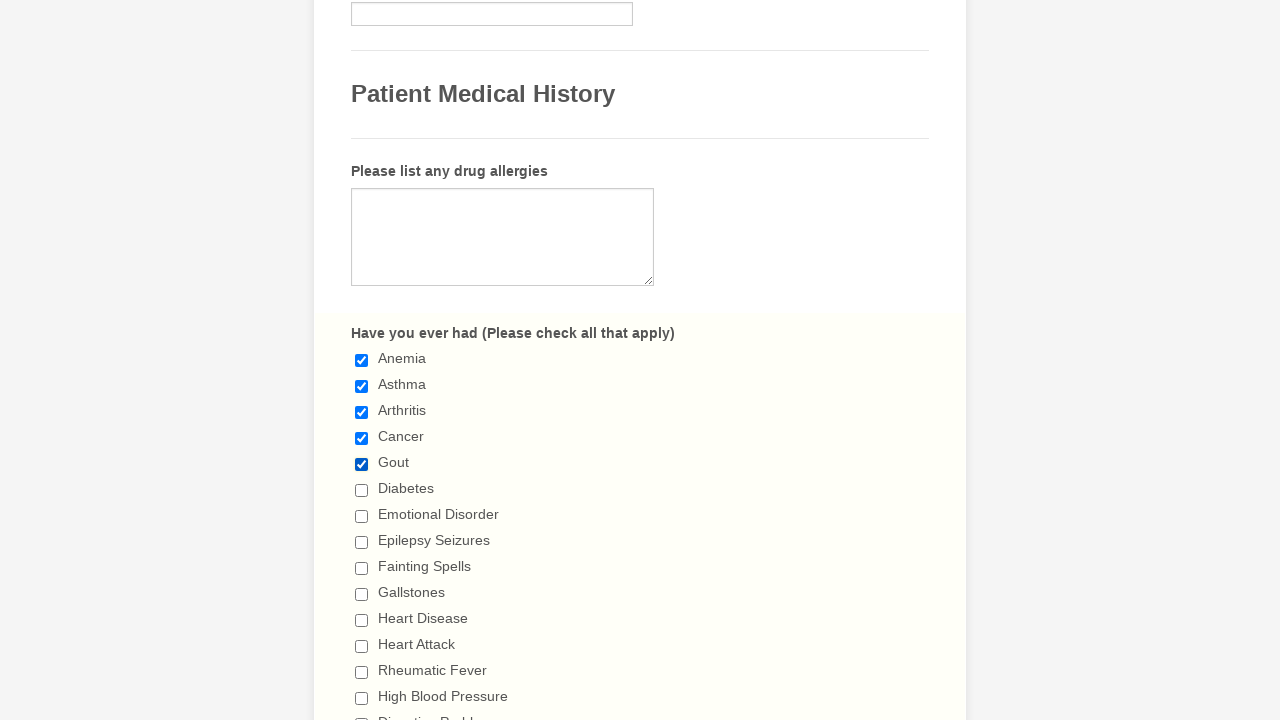

Waited 2 seconds after clicking checkbox 4
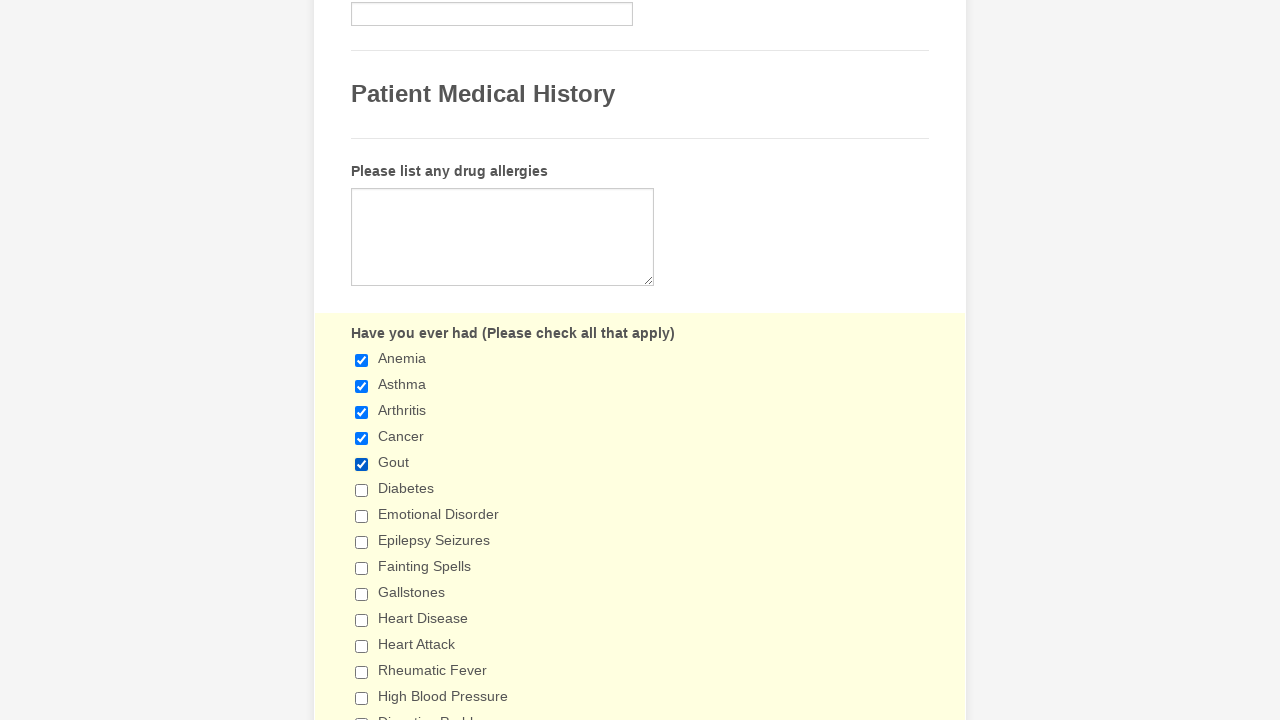

Clicked checkbox at index 5 at (362, 490) on div.form-single-column input[type='checkbox'] >> nth=5
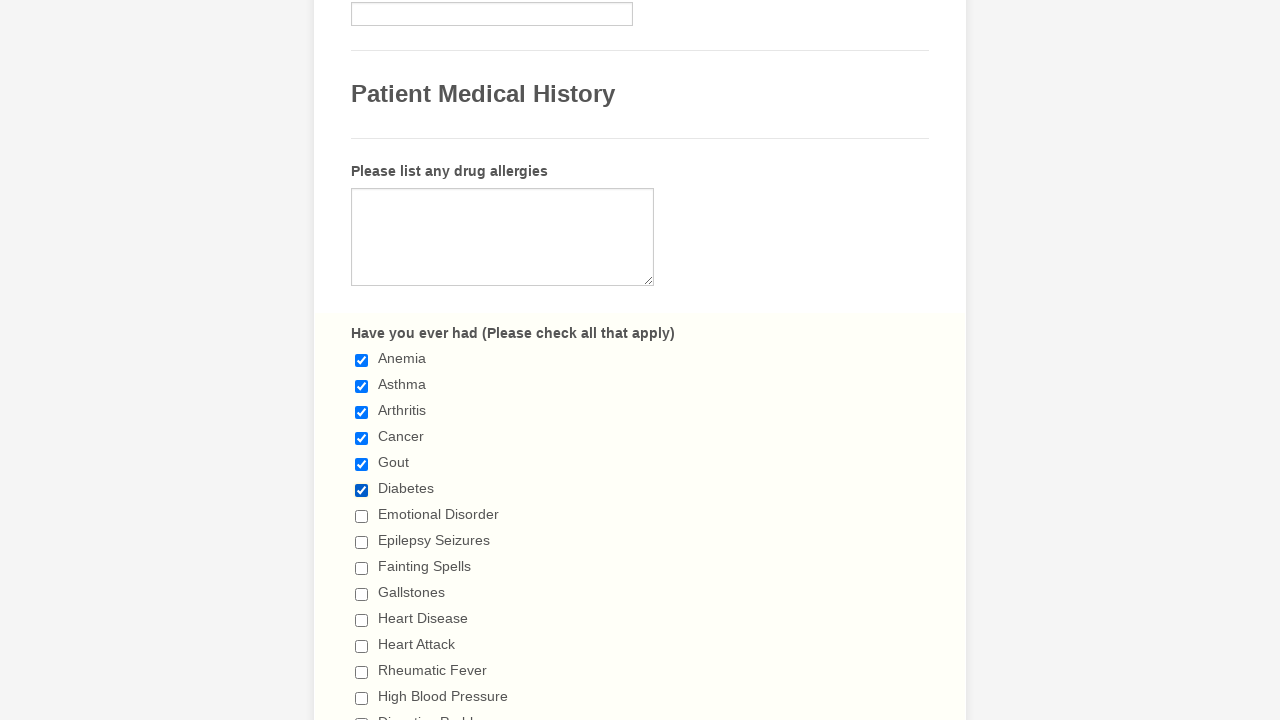

Waited 2 seconds after clicking checkbox 5
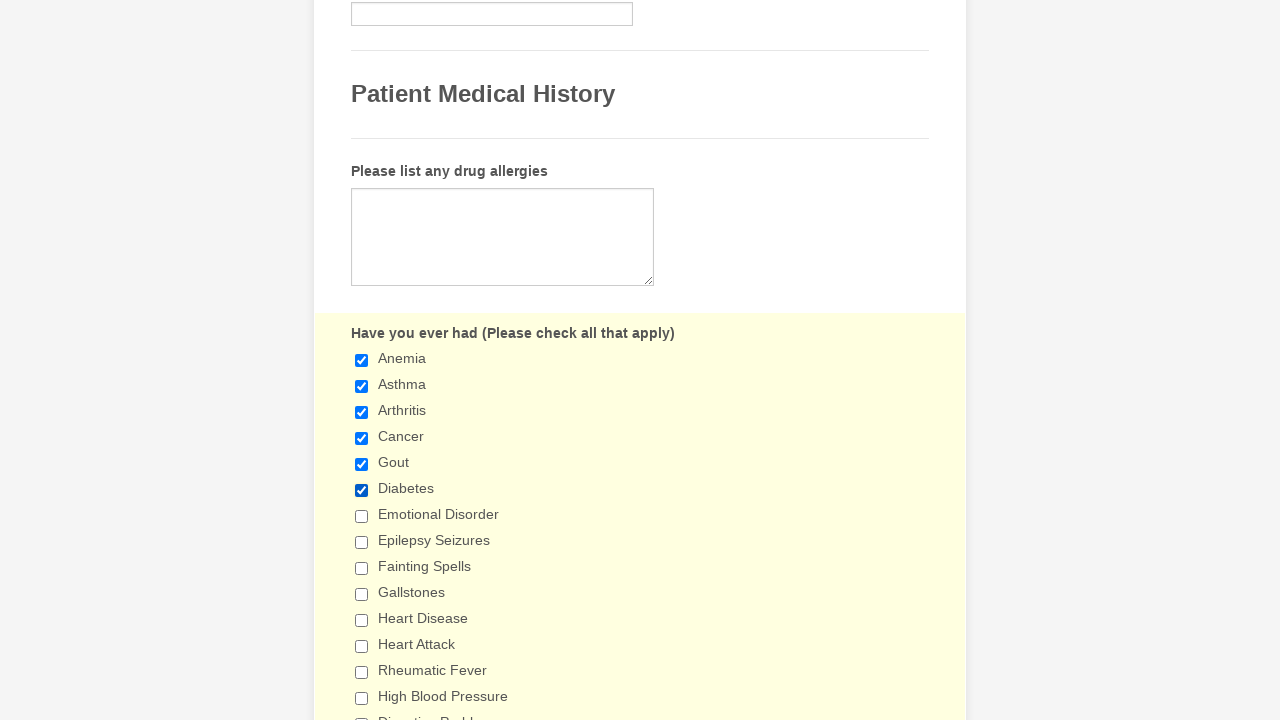

Clicked checkbox at index 6 at (362, 516) on div.form-single-column input[type='checkbox'] >> nth=6
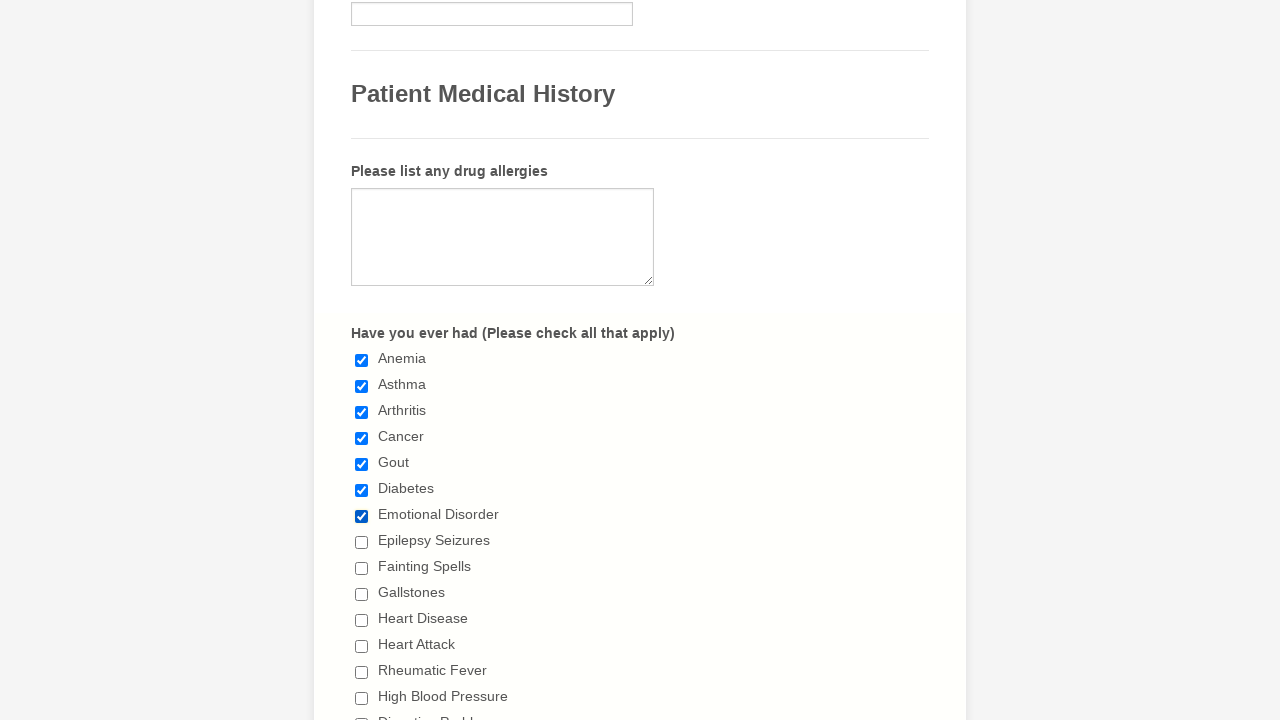

Waited 2 seconds after clicking checkbox 6
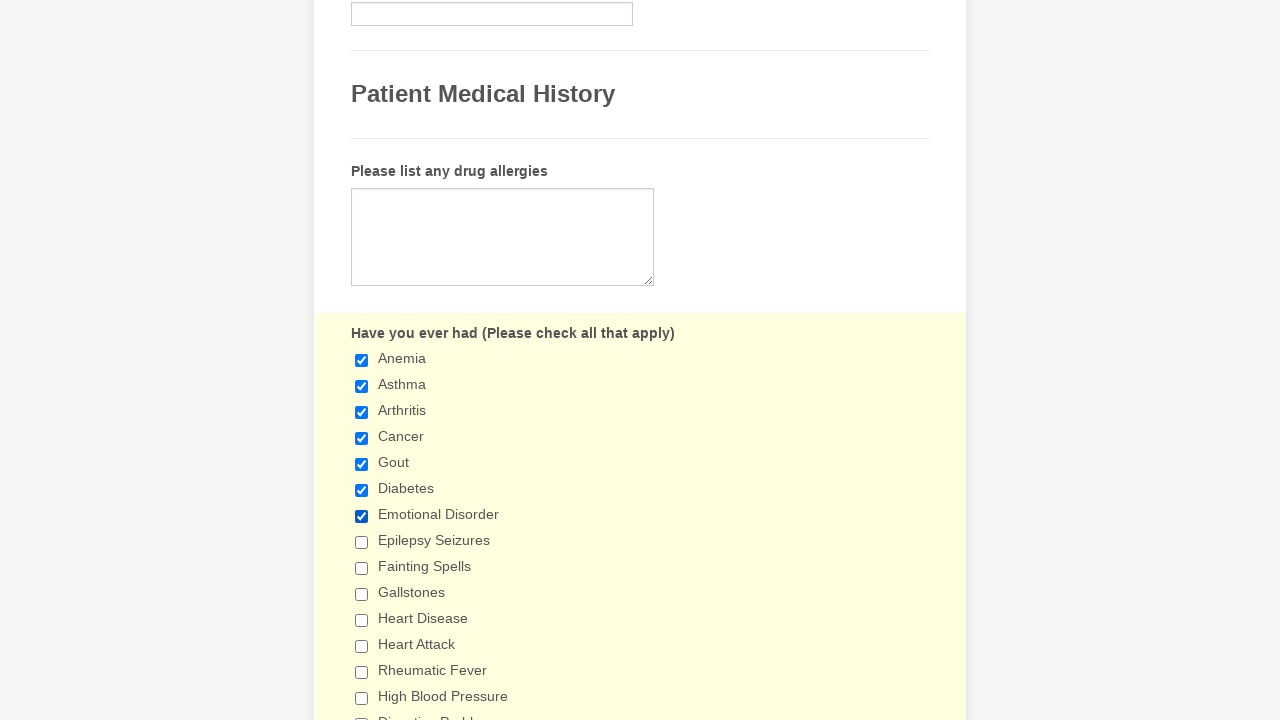

Clicked checkbox at index 7 at (362, 542) on div.form-single-column input[type='checkbox'] >> nth=7
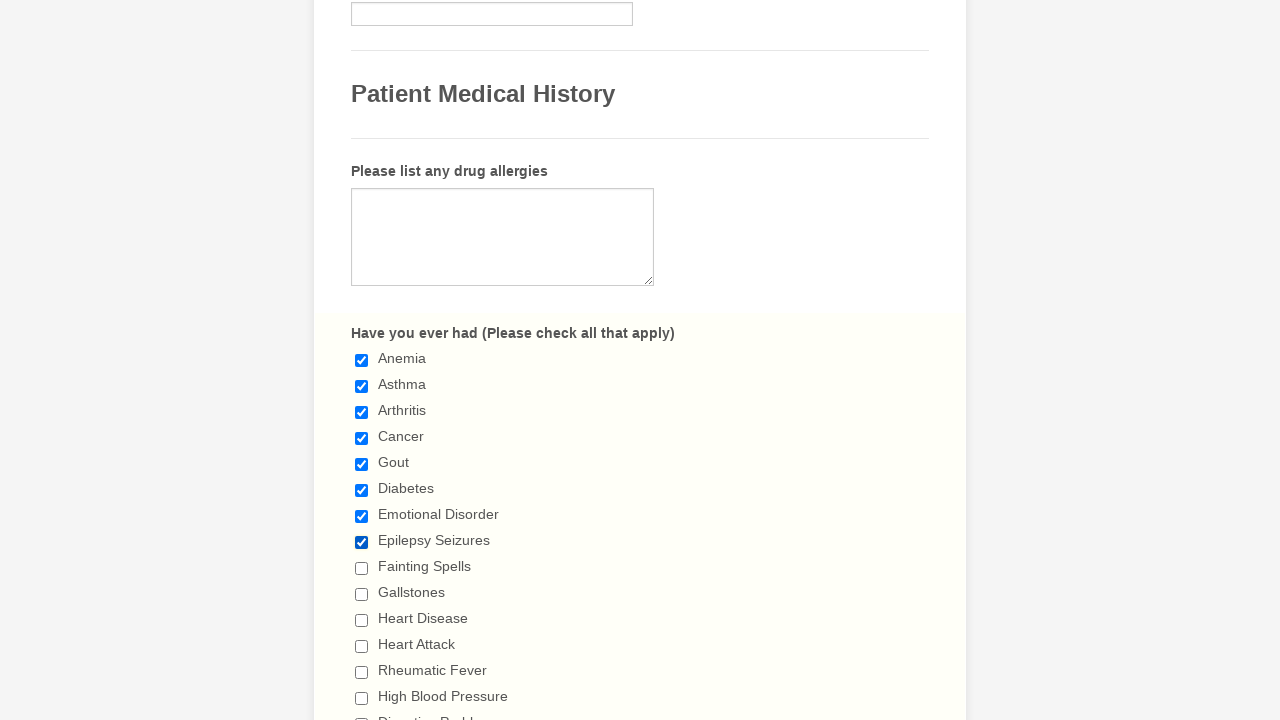

Waited 2 seconds after clicking checkbox 7
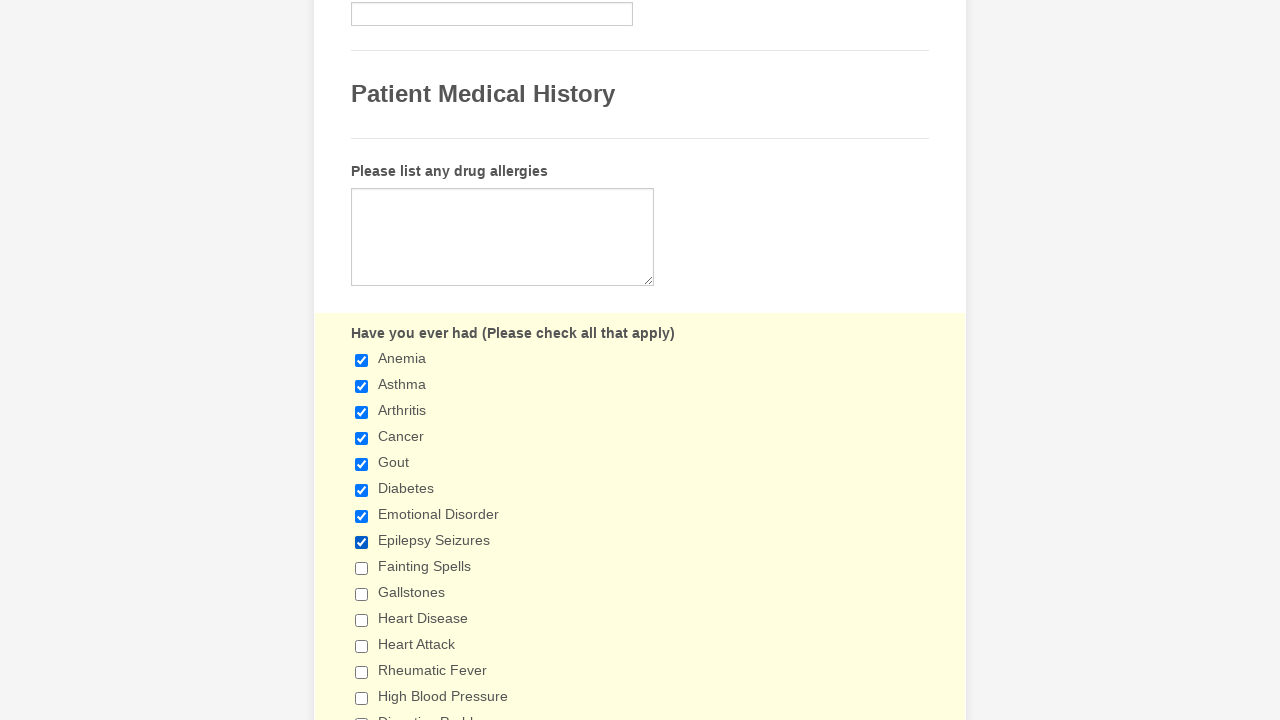

Clicked checkbox at index 8 at (362, 568) on div.form-single-column input[type='checkbox'] >> nth=8
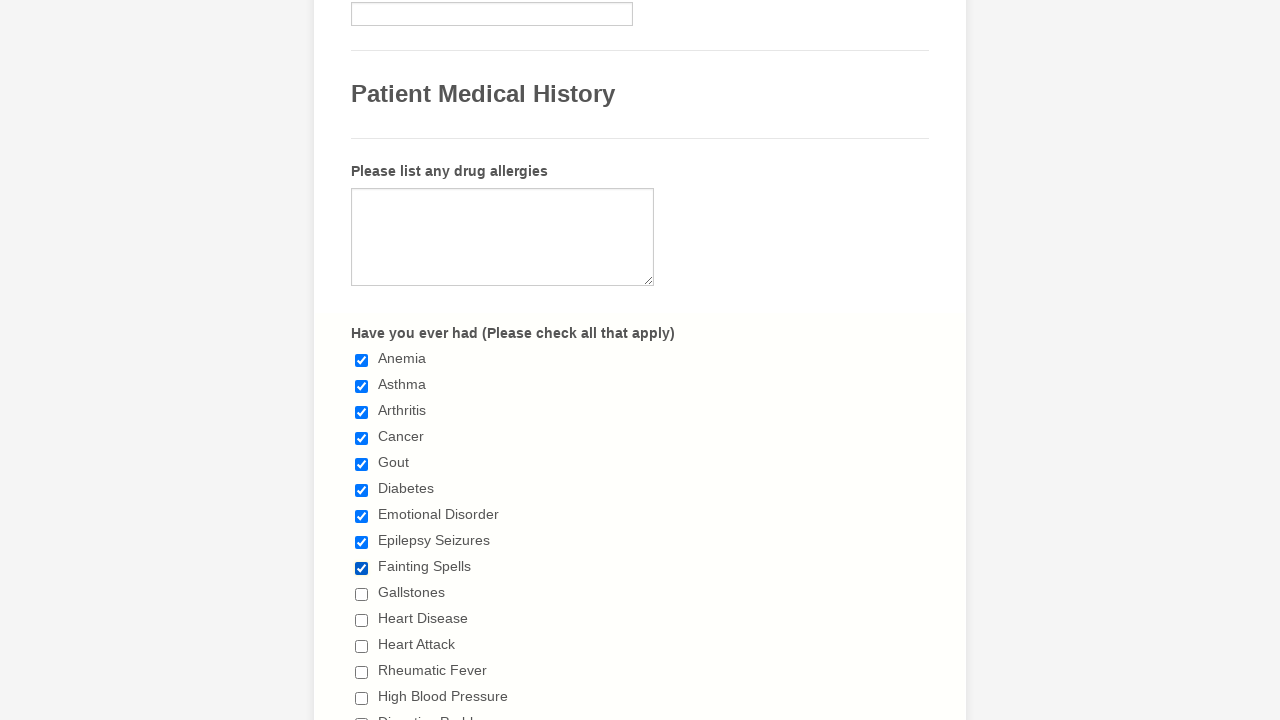

Waited 2 seconds after clicking checkbox 8
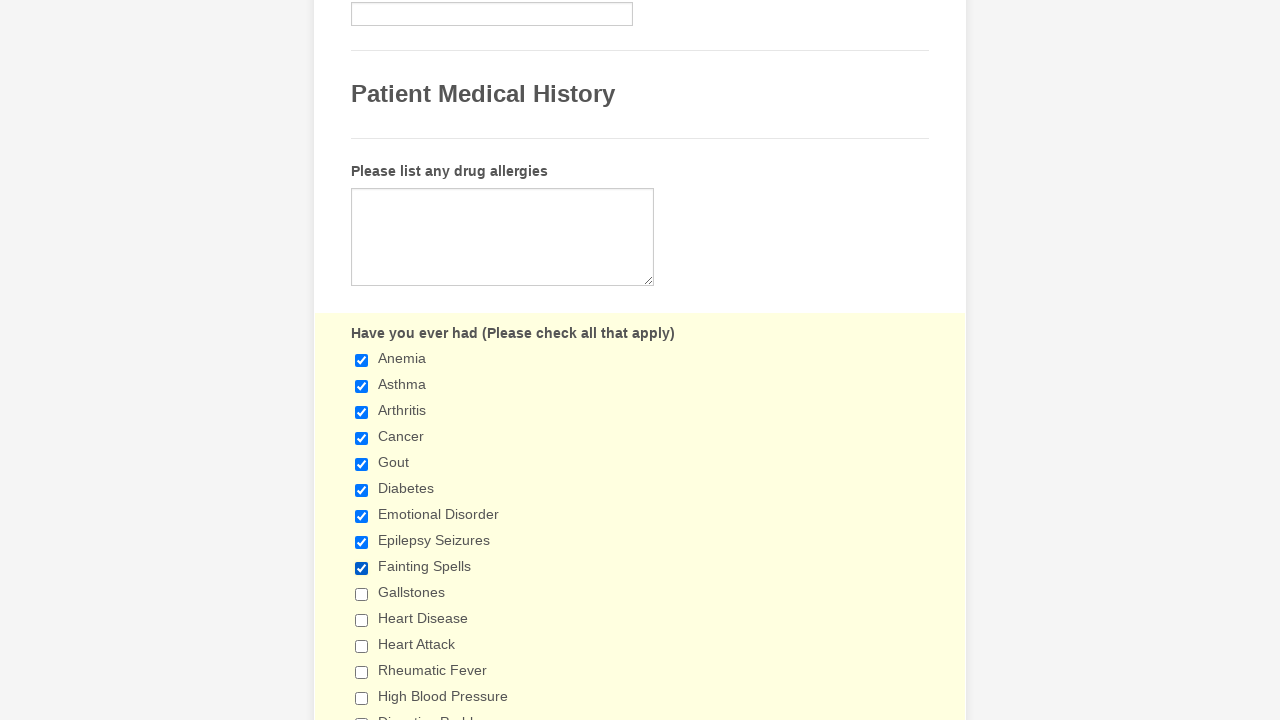

Clicked checkbox at index 9 at (362, 594) on div.form-single-column input[type='checkbox'] >> nth=9
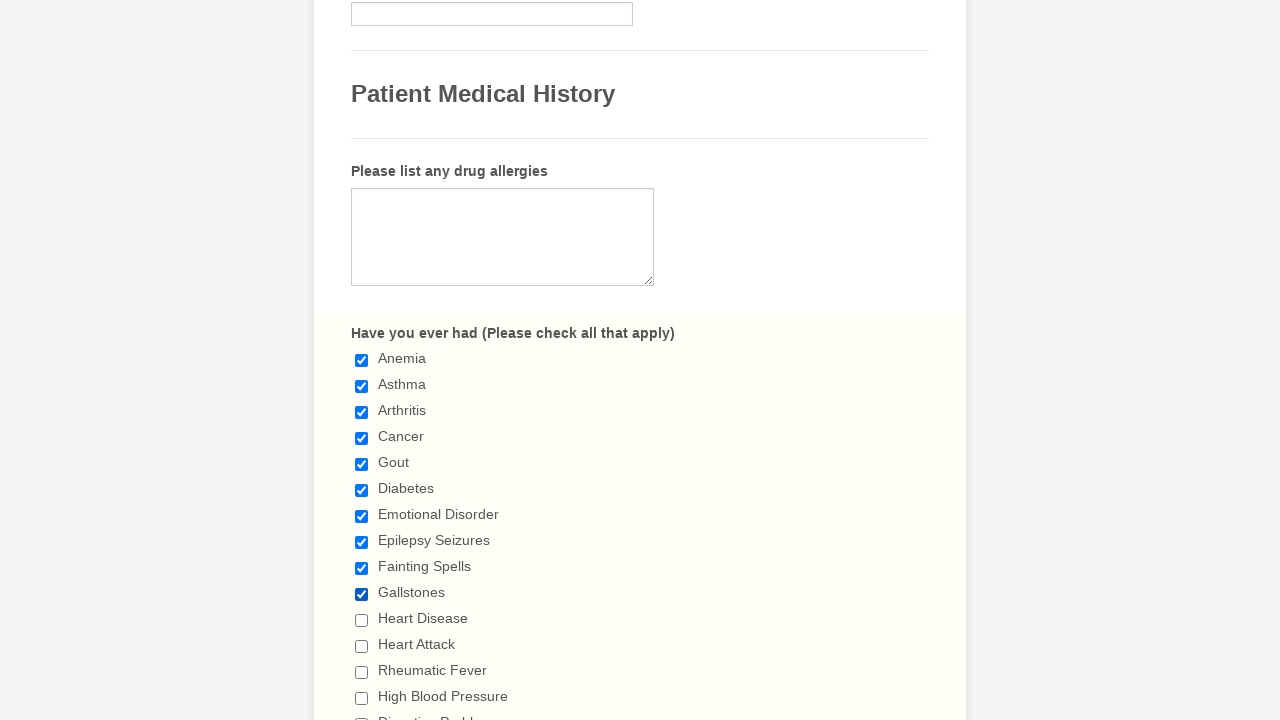

Waited 2 seconds after clicking checkbox 9
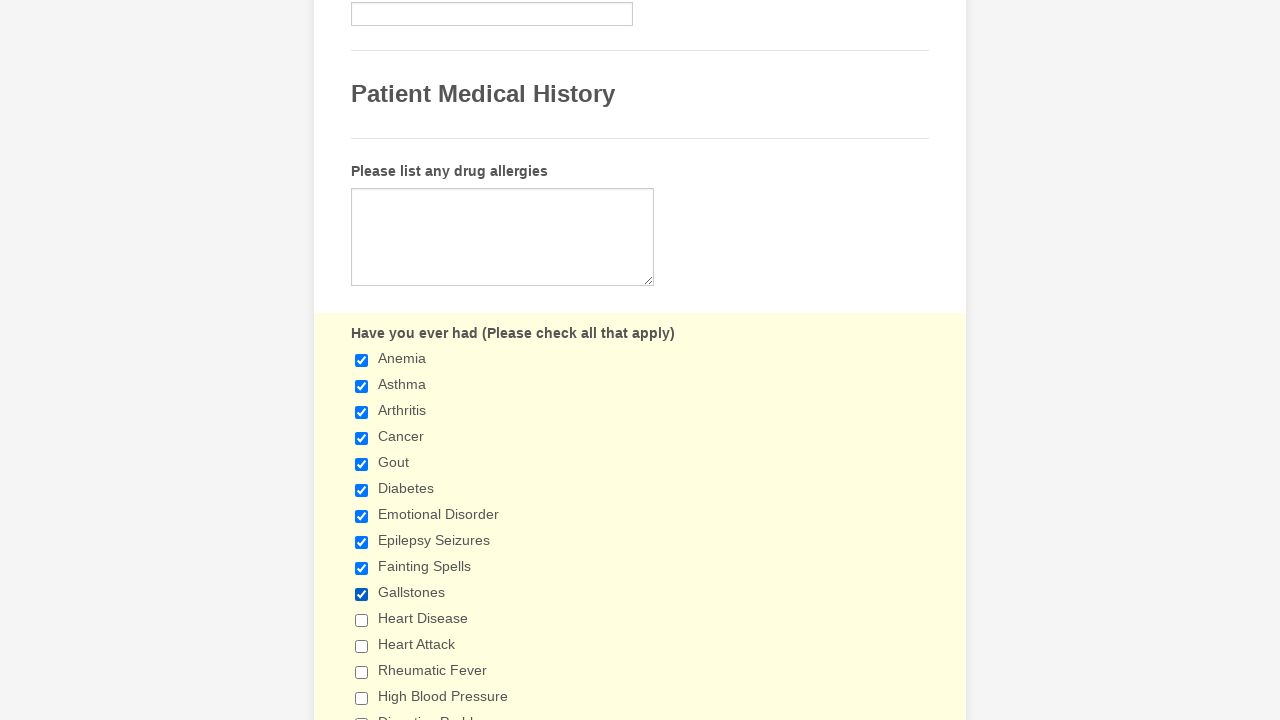

Clicked checkbox at index 10 at (362, 620) on div.form-single-column input[type='checkbox'] >> nth=10
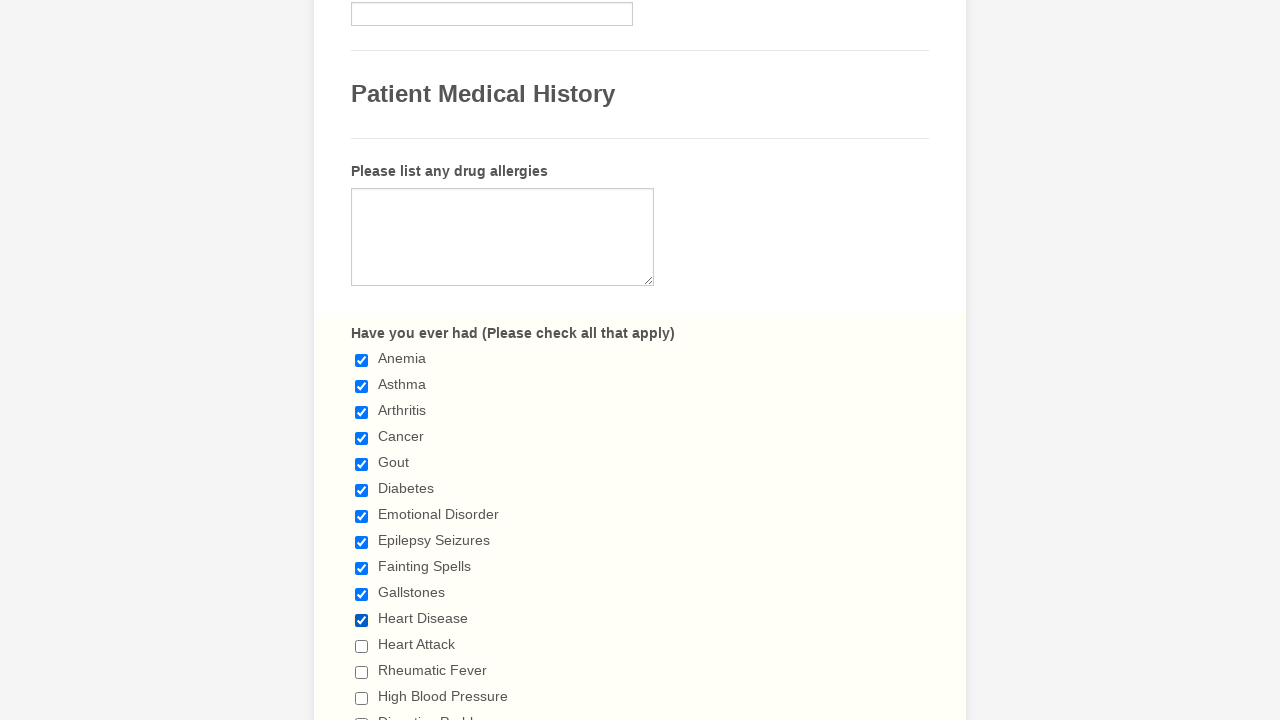

Waited 2 seconds after clicking checkbox 10
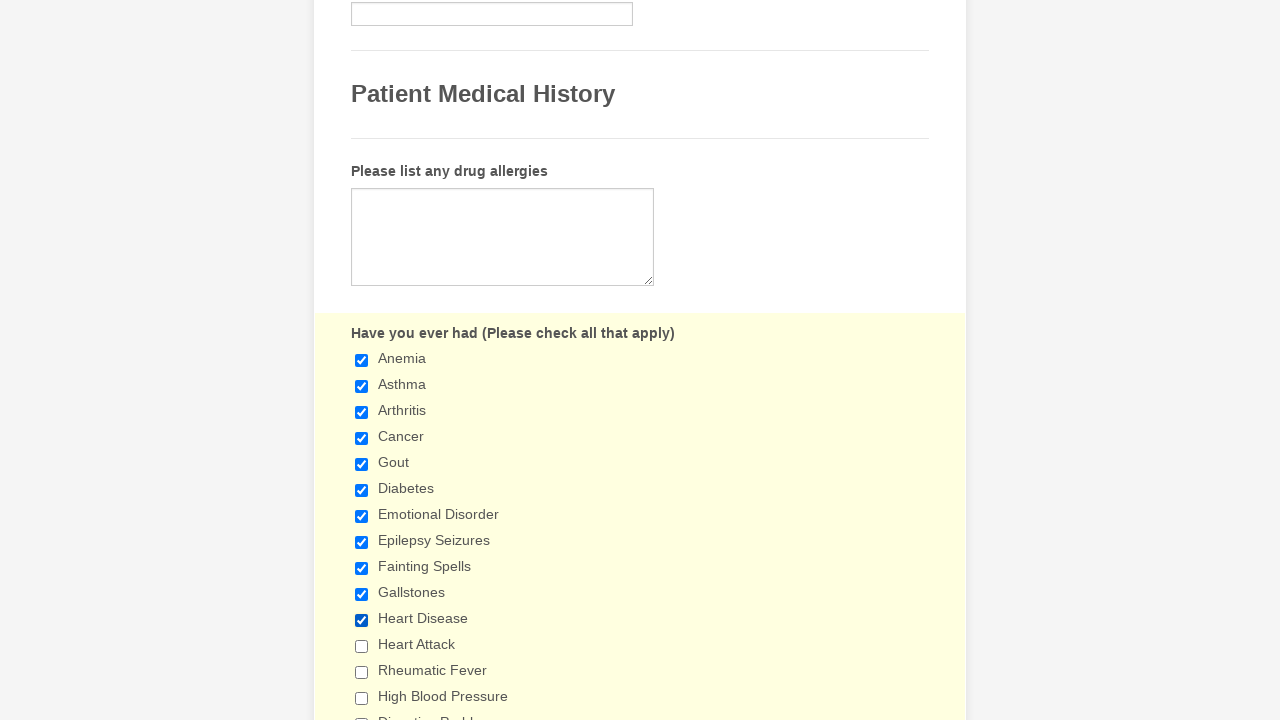

Clicked checkbox at index 11 at (362, 646) on div.form-single-column input[type='checkbox'] >> nth=11
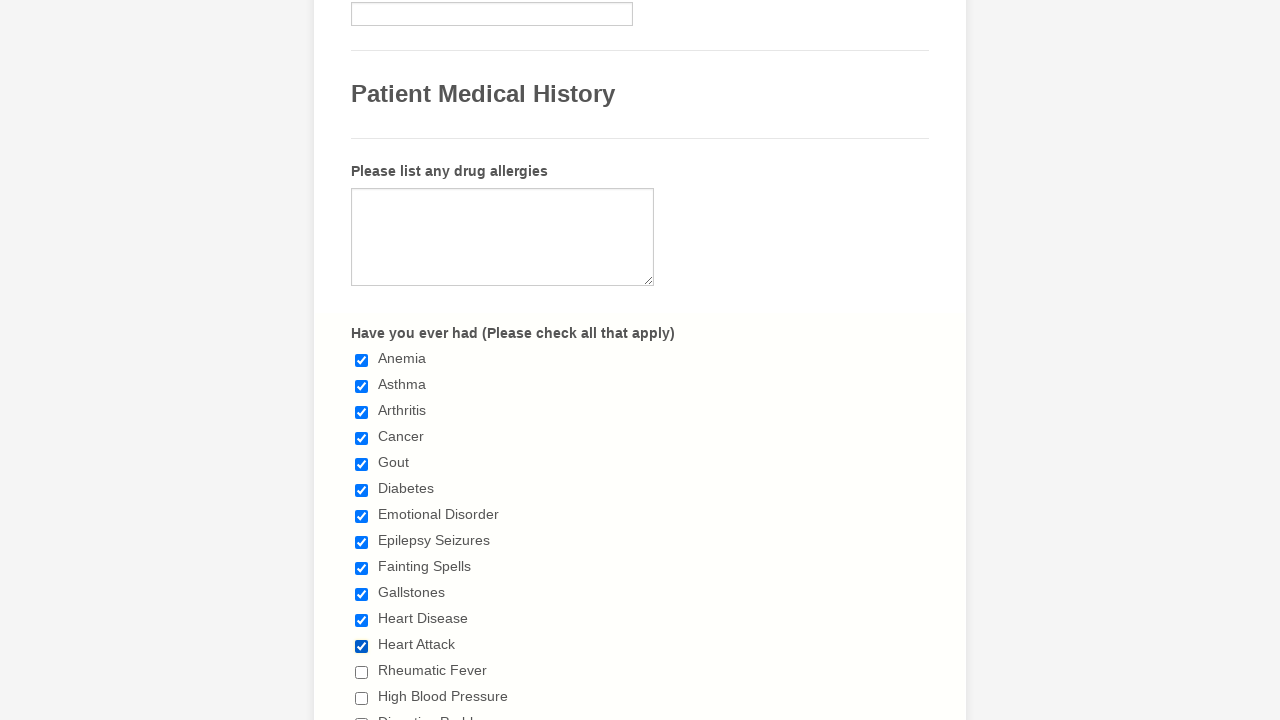

Waited 2 seconds after clicking checkbox 11
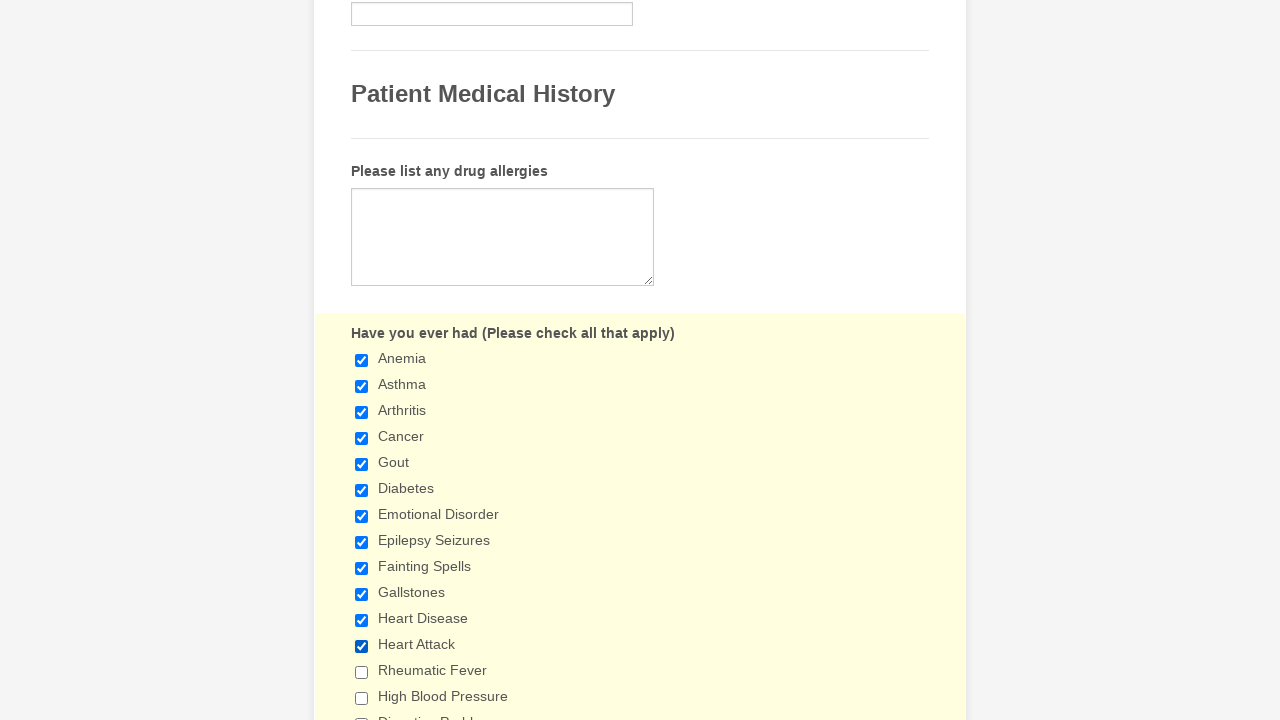

Clicked checkbox at index 12 at (362, 672) on div.form-single-column input[type='checkbox'] >> nth=12
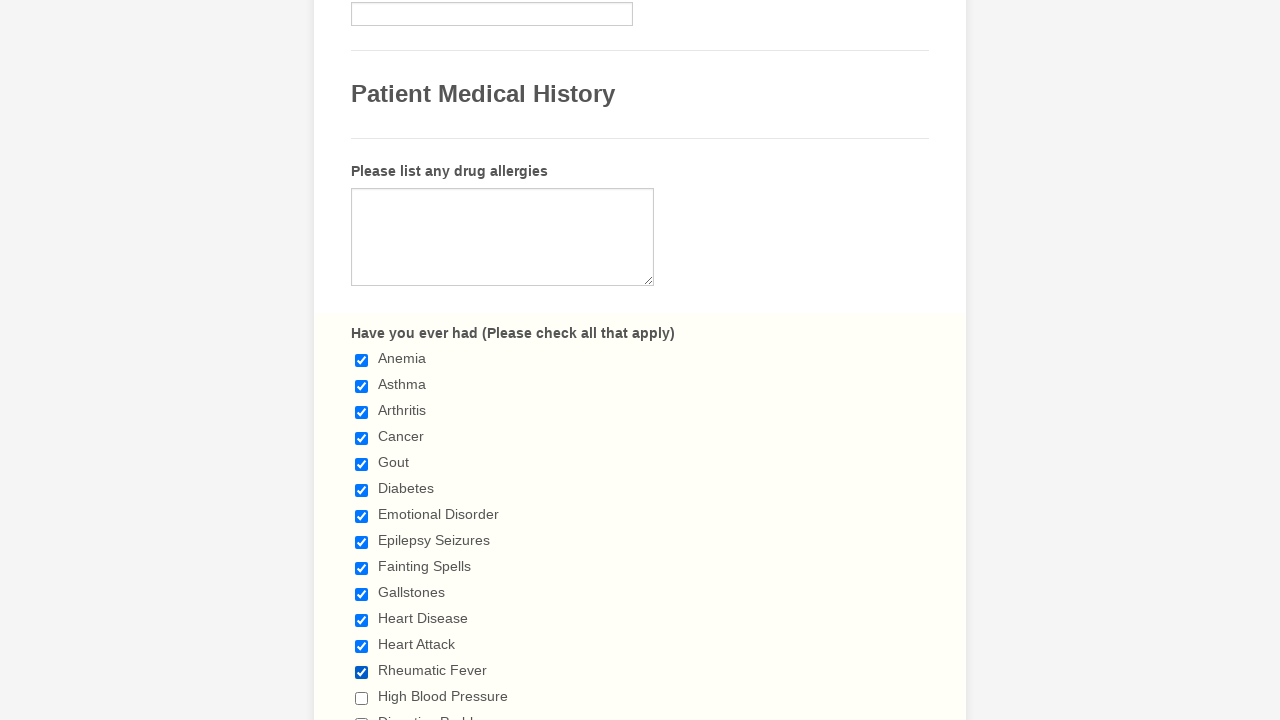

Waited 2 seconds after clicking checkbox 12
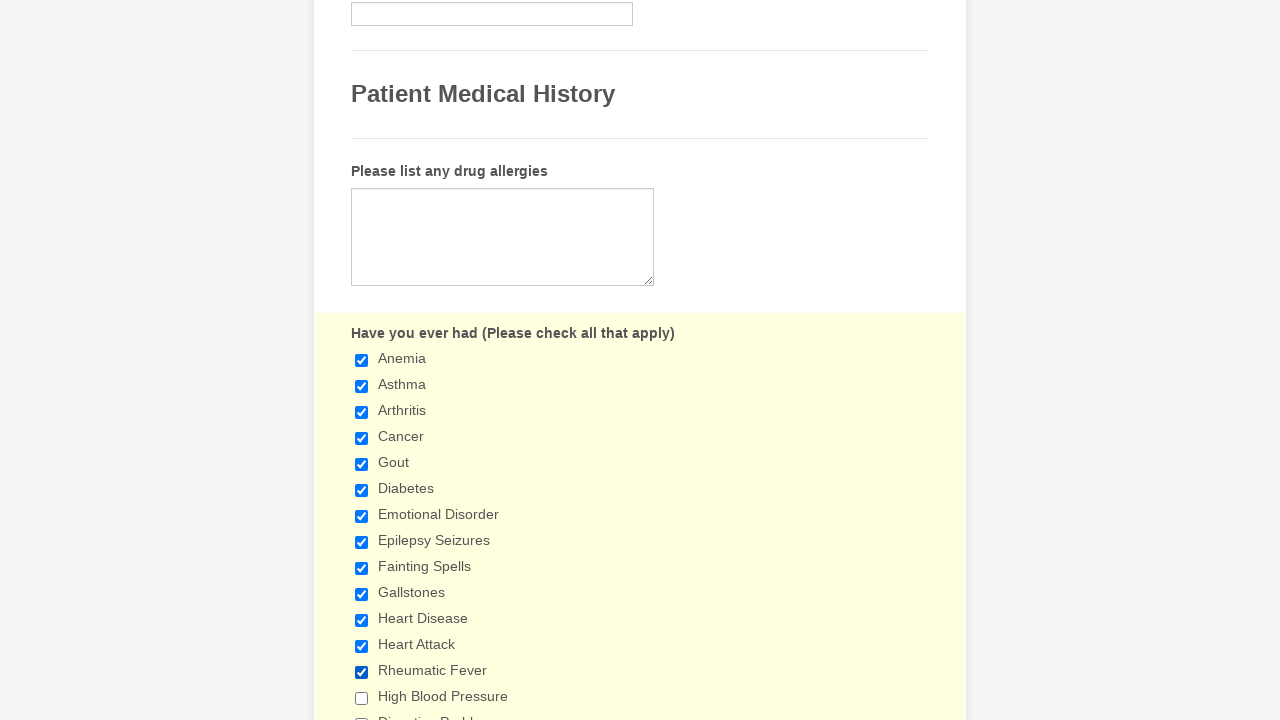

Clicked checkbox at index 13 at (362, 698) on div.form-single-column input[type='checkbox'] >> nth=13
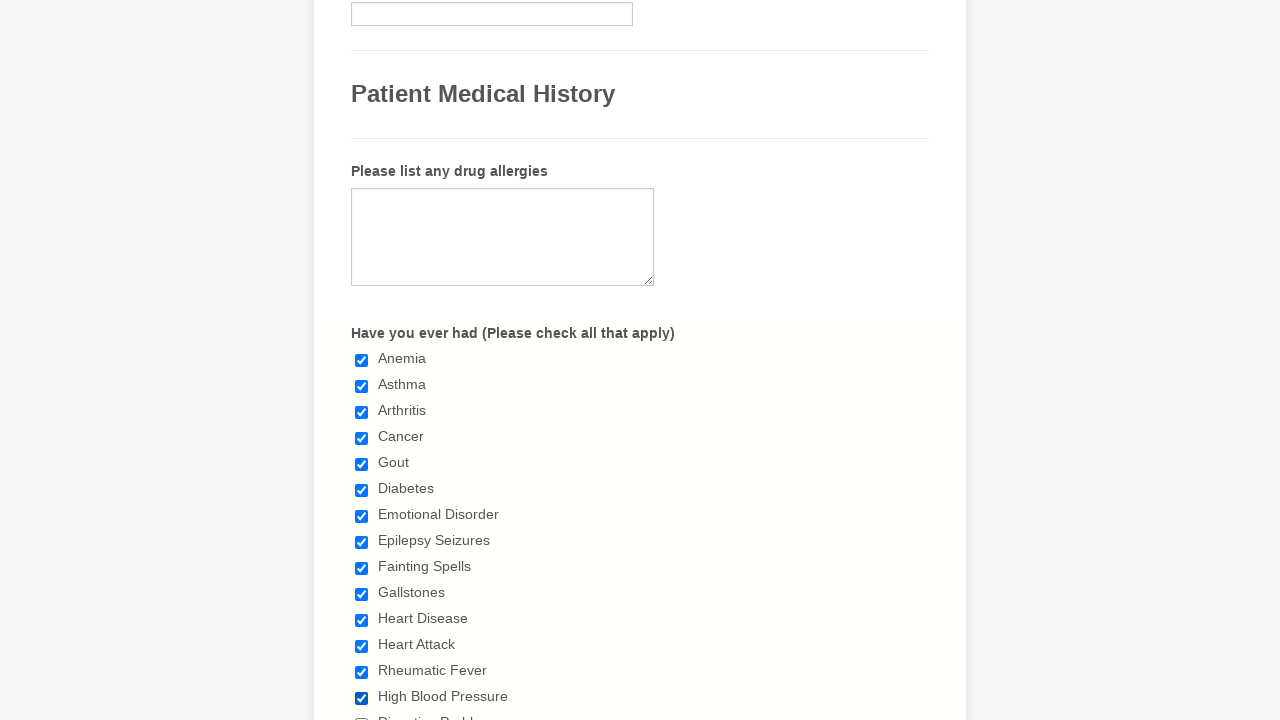

Waited 2 seconds after clicking checkbox 13
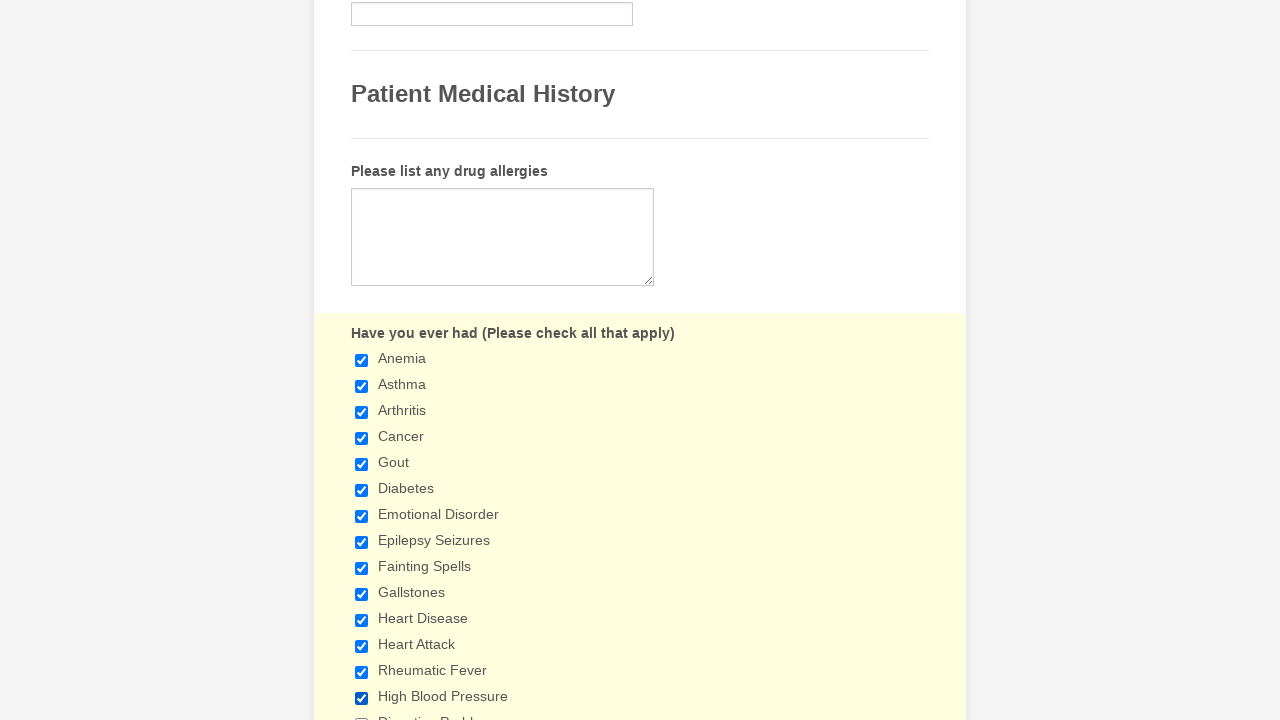

Clicked checkbox at index 14 at (362, 714) on div.form-single-column input[type='checkbox'] >> nth=14
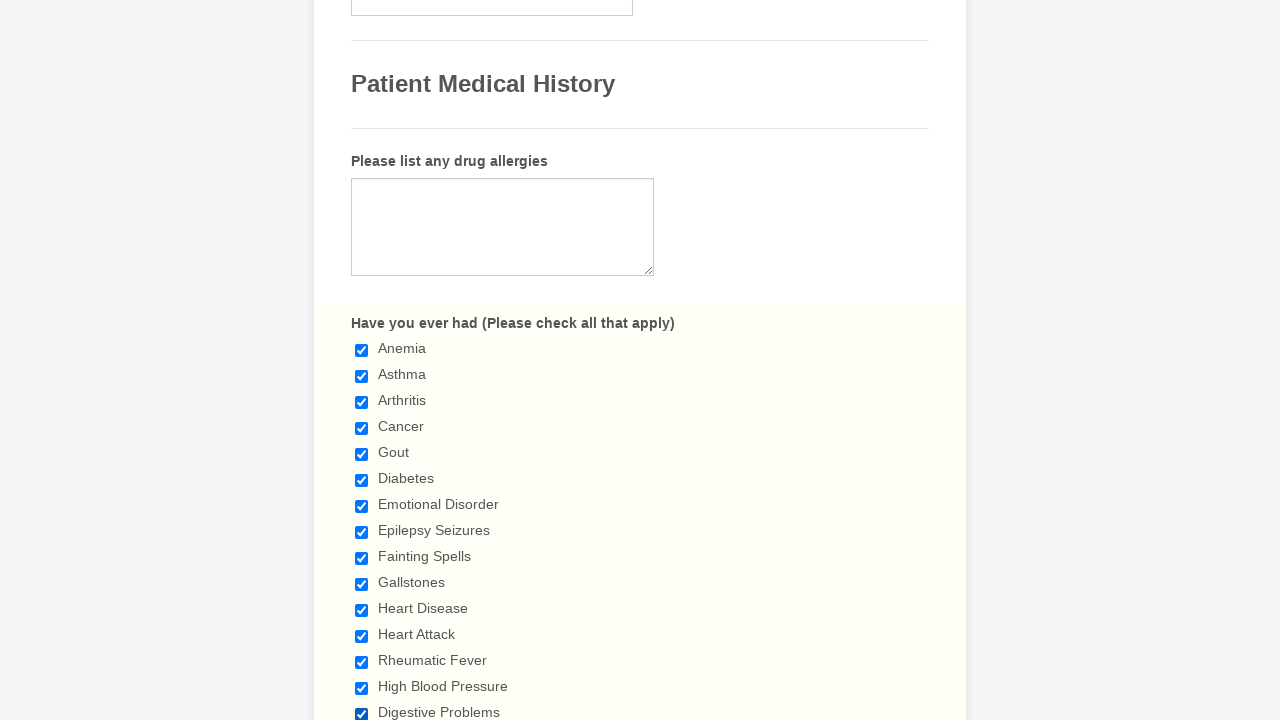

Waited 2 seconds after clicking checkbox 14
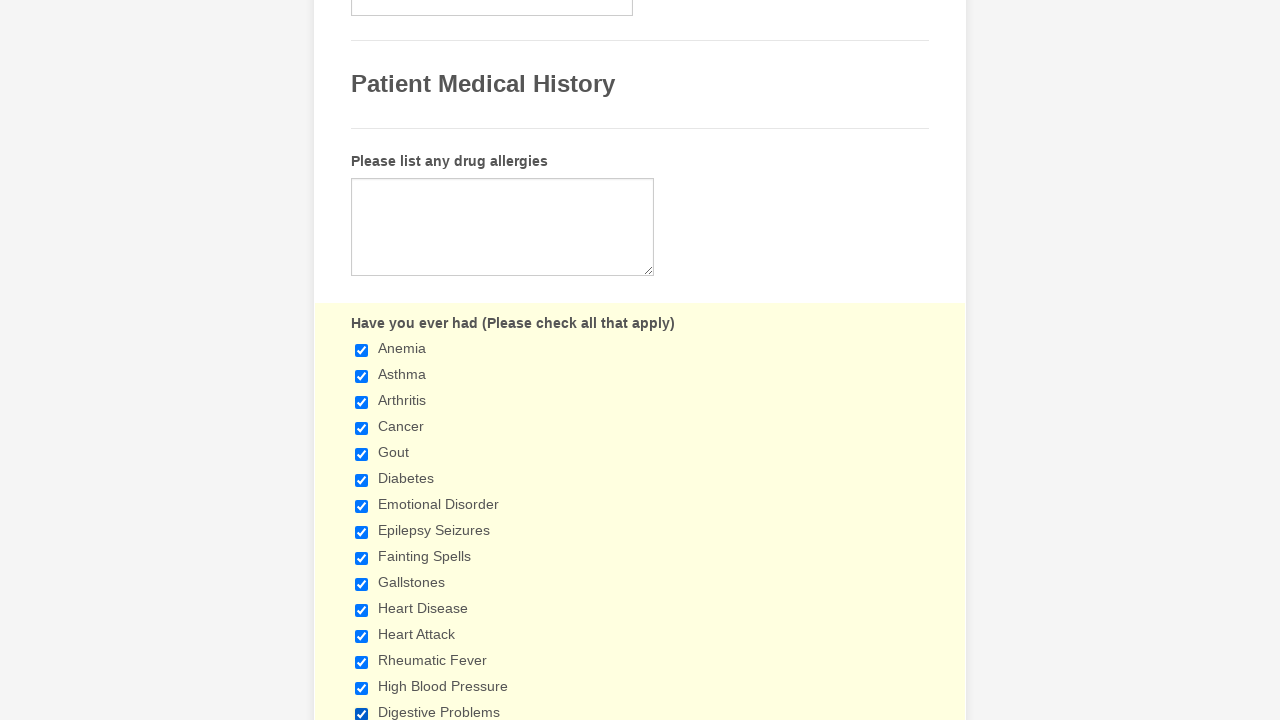

Clicked checkbox at index 15 at (362, 360) on div.form-single-column input[type='checkbox'] >> nth=15
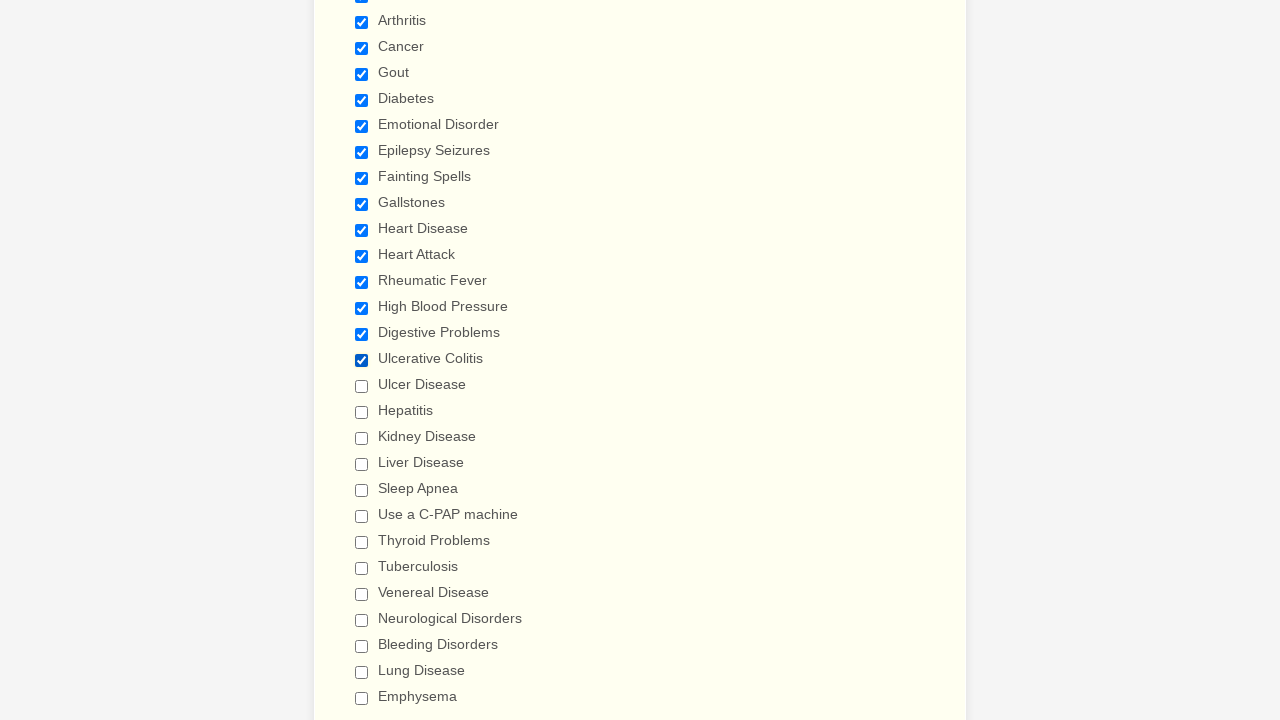

Waited 2 seconds after clicking checkbox 15
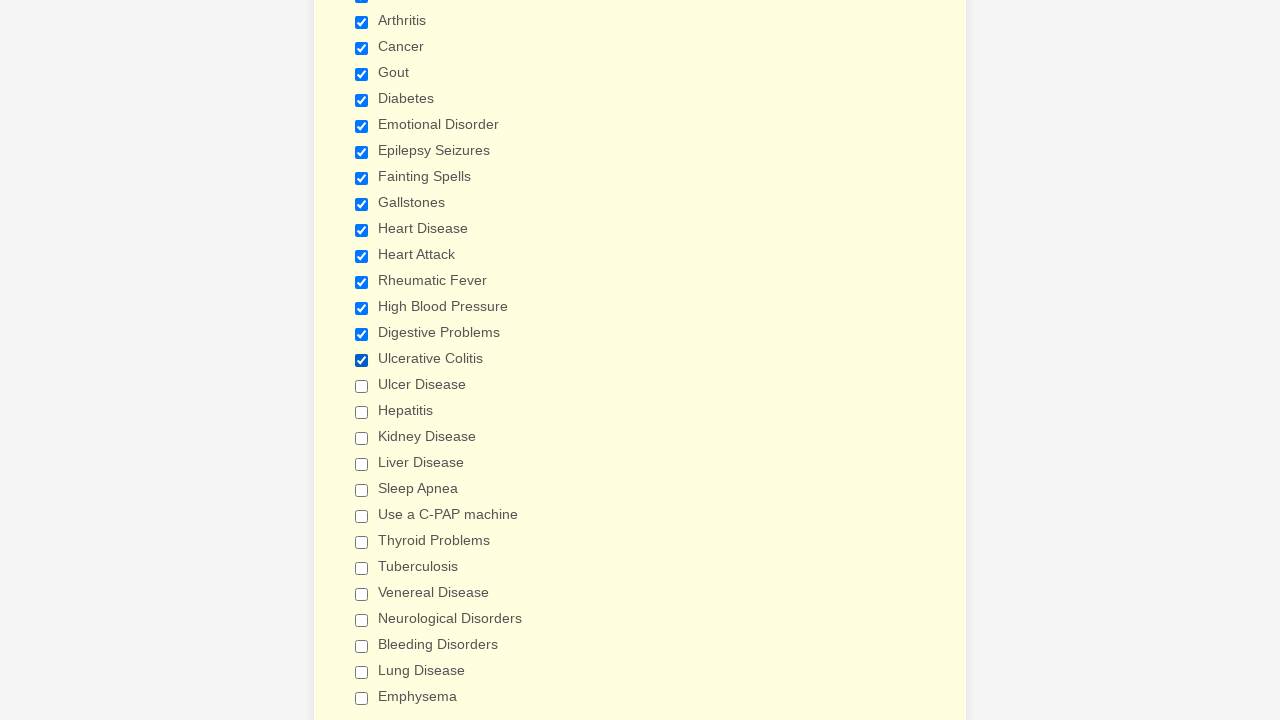

Clicked checkbox at index 16 at (362, 386) on div.form-single-column input[type='checkbox'] >> nth=16
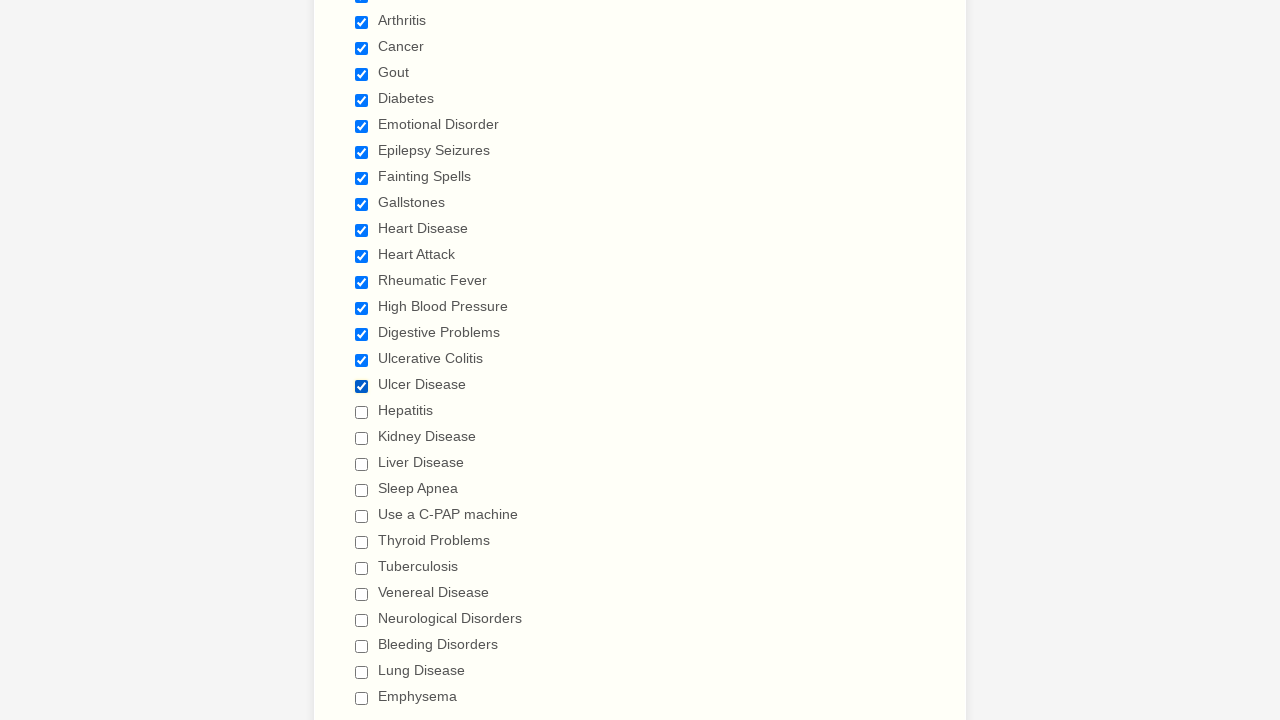

Waited 2 seconds after clicking checkbox 16
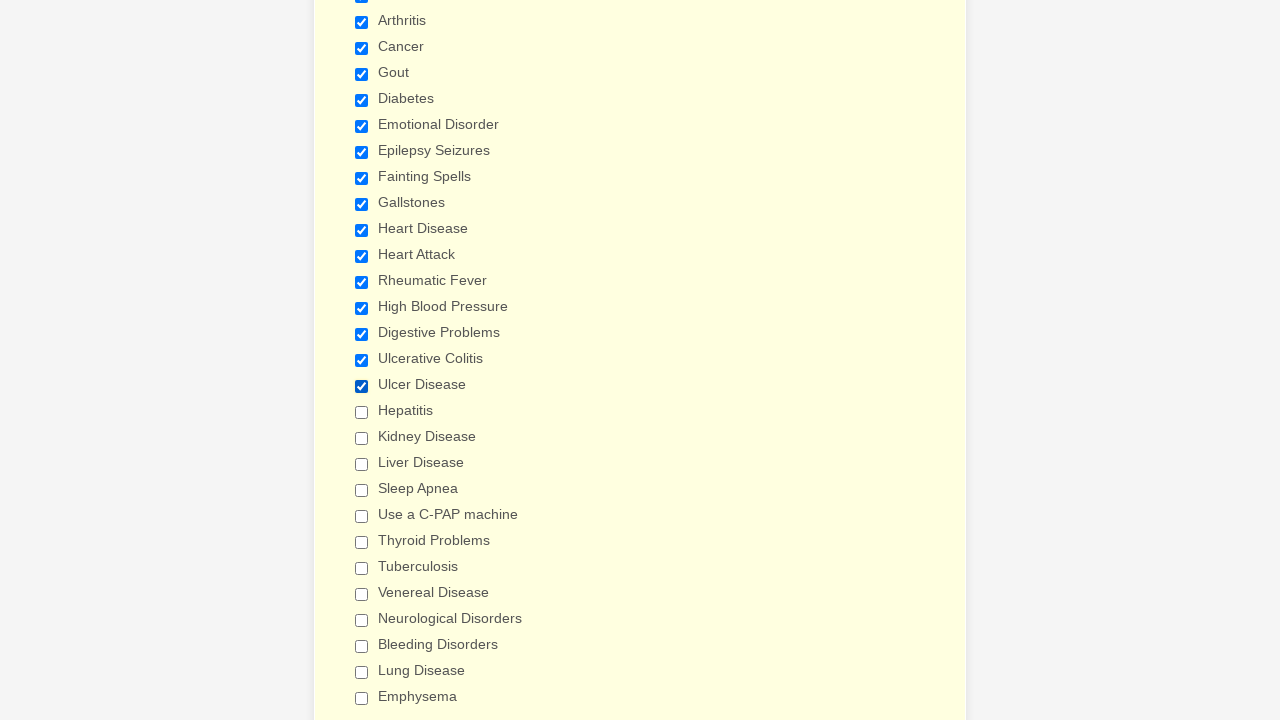

Clicked checkbox at index 17 at (362, 412) on div.form-single-column input[type='checkbox'] >> nth=17
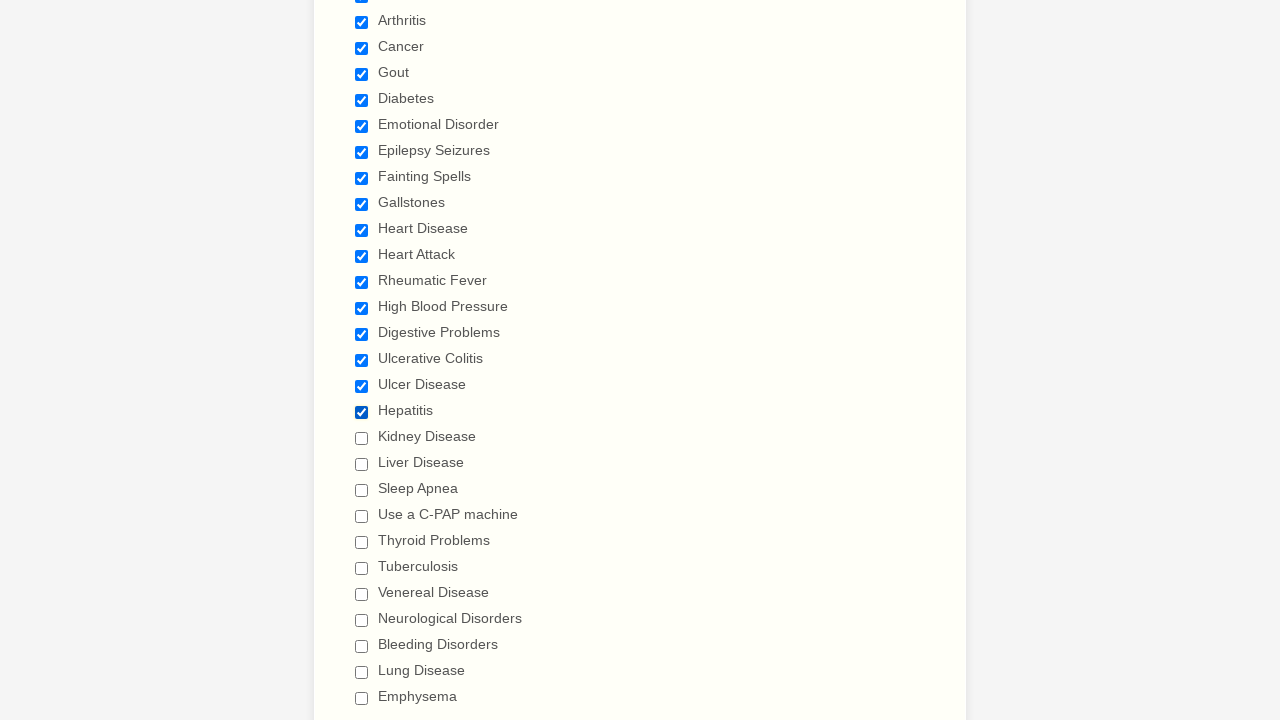

Waited 2 seconds after clicking checkbox 17
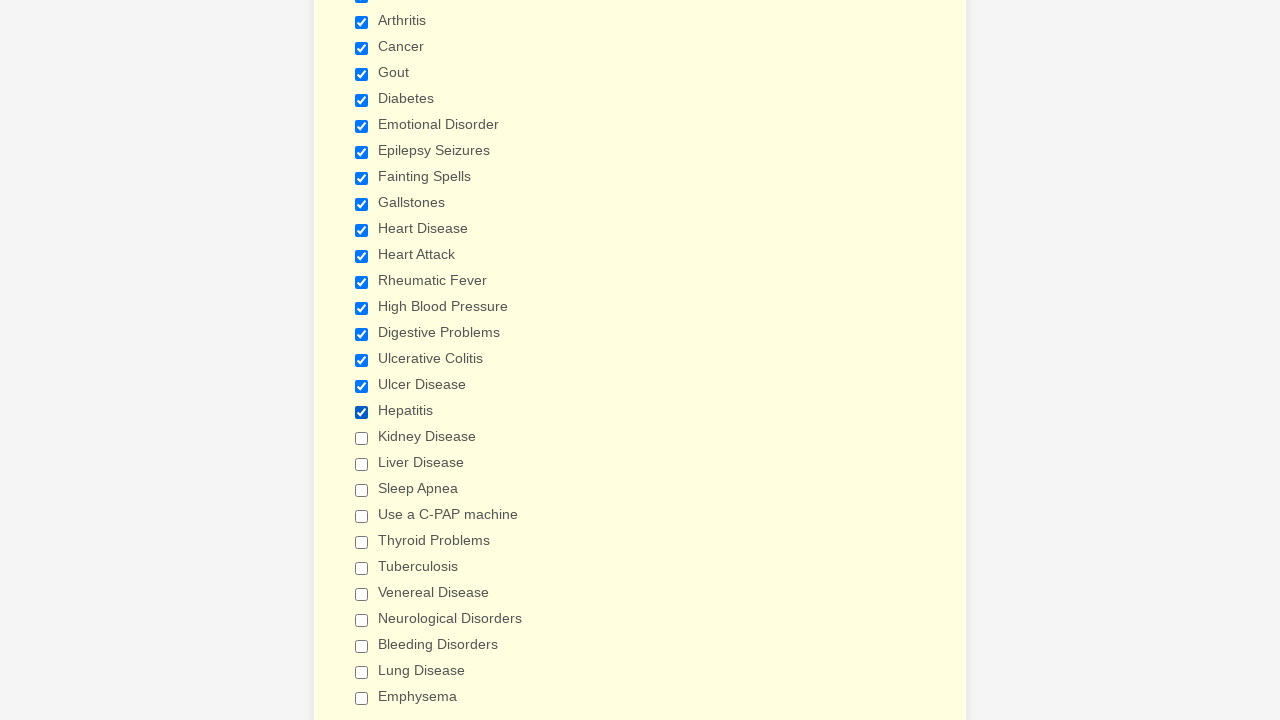

Clicked checkbox at index 18 at (362, 438) on div.form-single-column input[type='checkbox'] >> nth=18
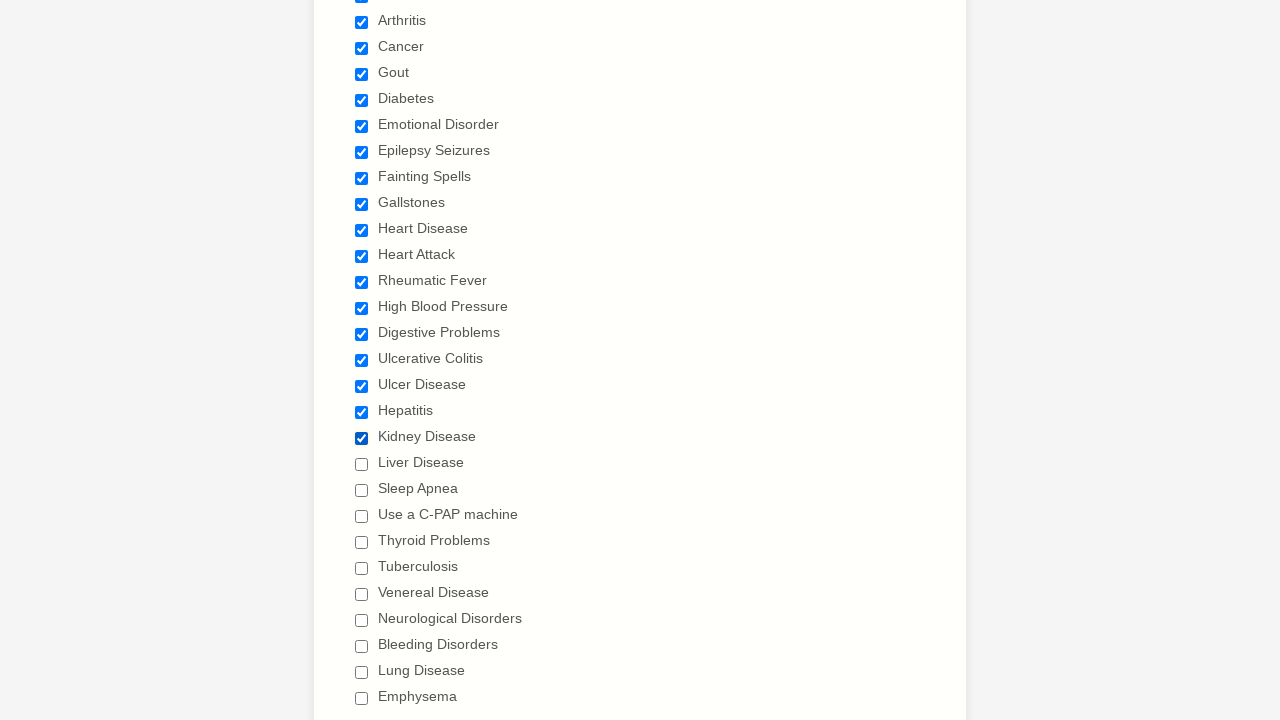

Waited 2 seconds after clicking checkbox 18
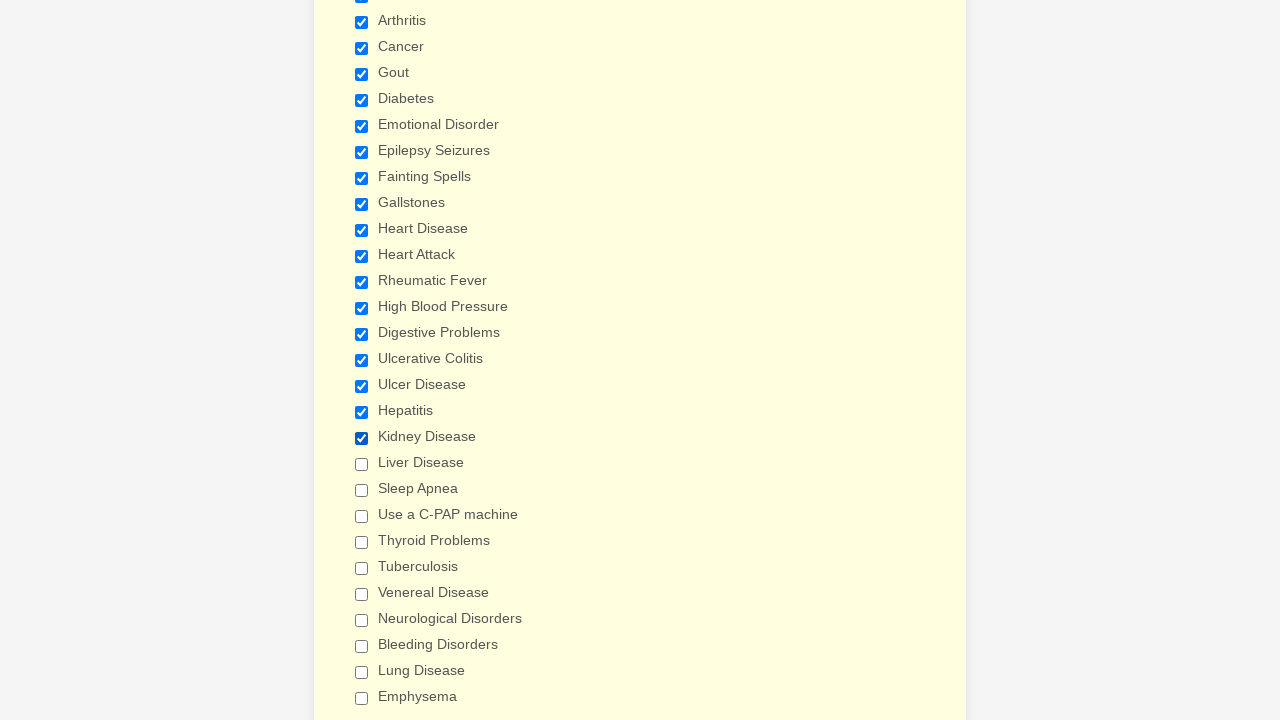

Clicked checkbox at index 19 at (362, 464) on div.form-single-column input[type='checkbox'] >> nth=19
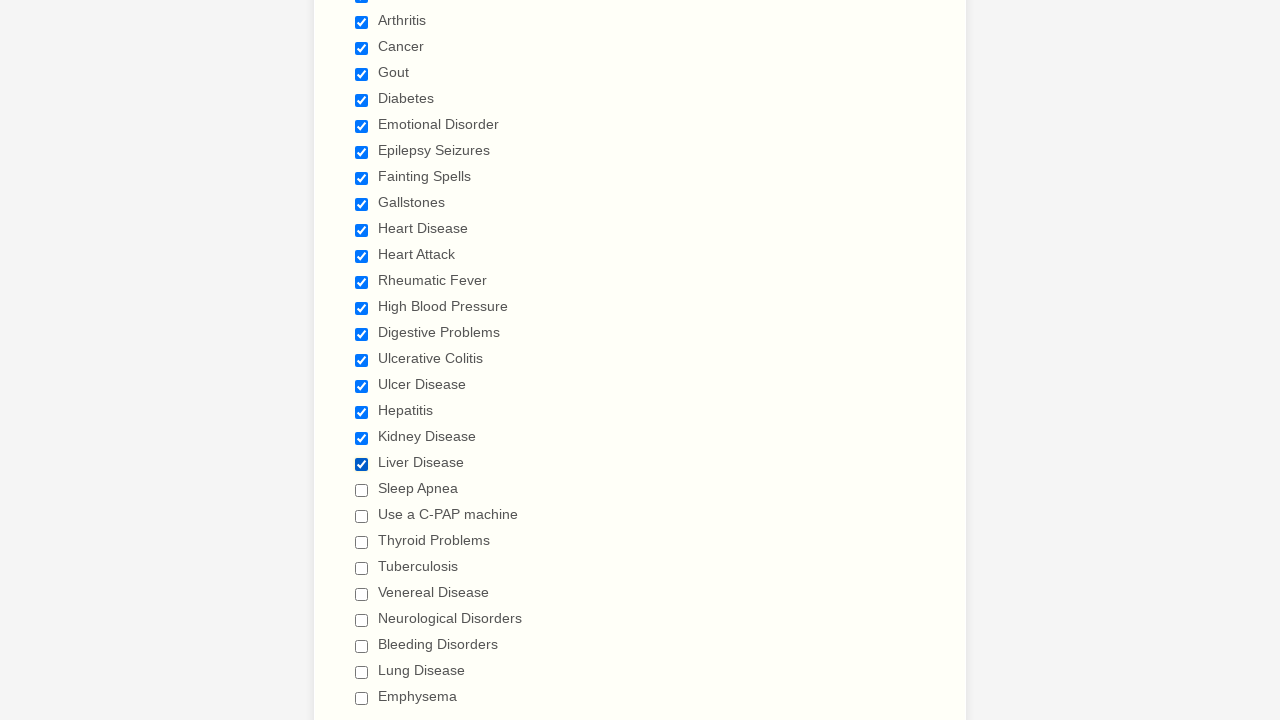

Waited 2 seconds after clicking checkbox 19
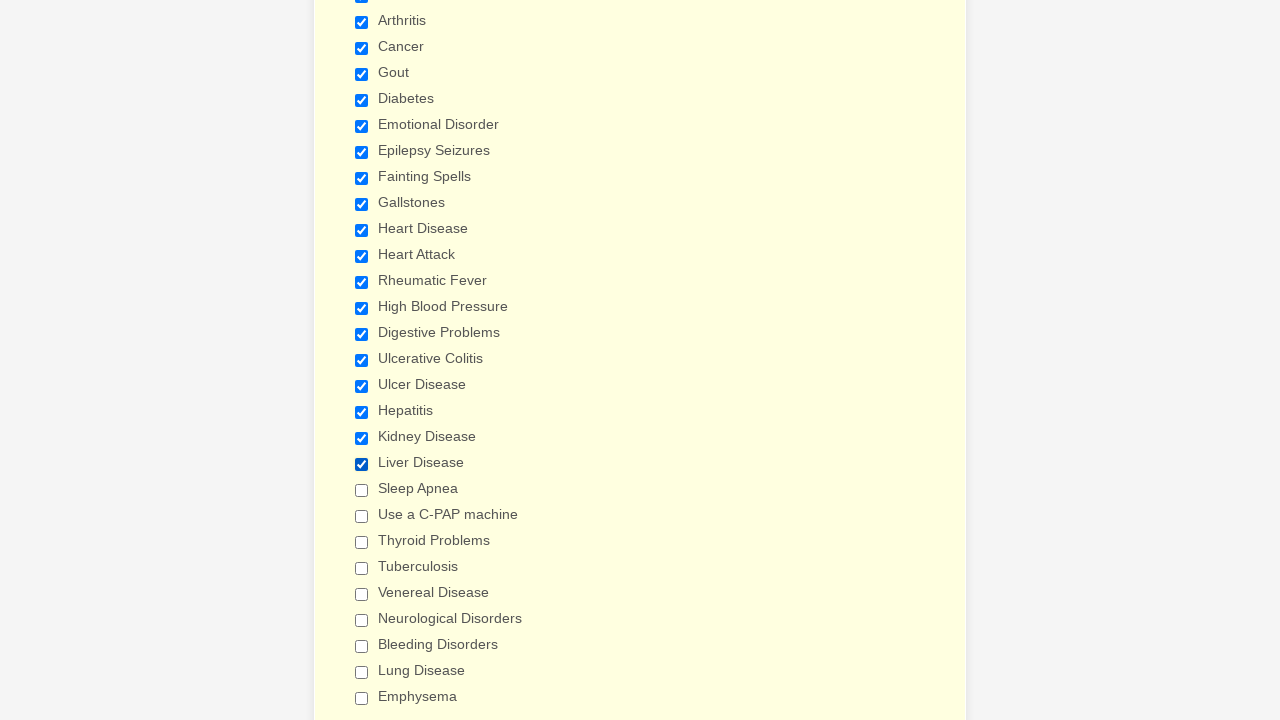

Clicked checkbox at index 20 at (362, 490) on div.form-single-column input[type='checkbox'] >> nth=20
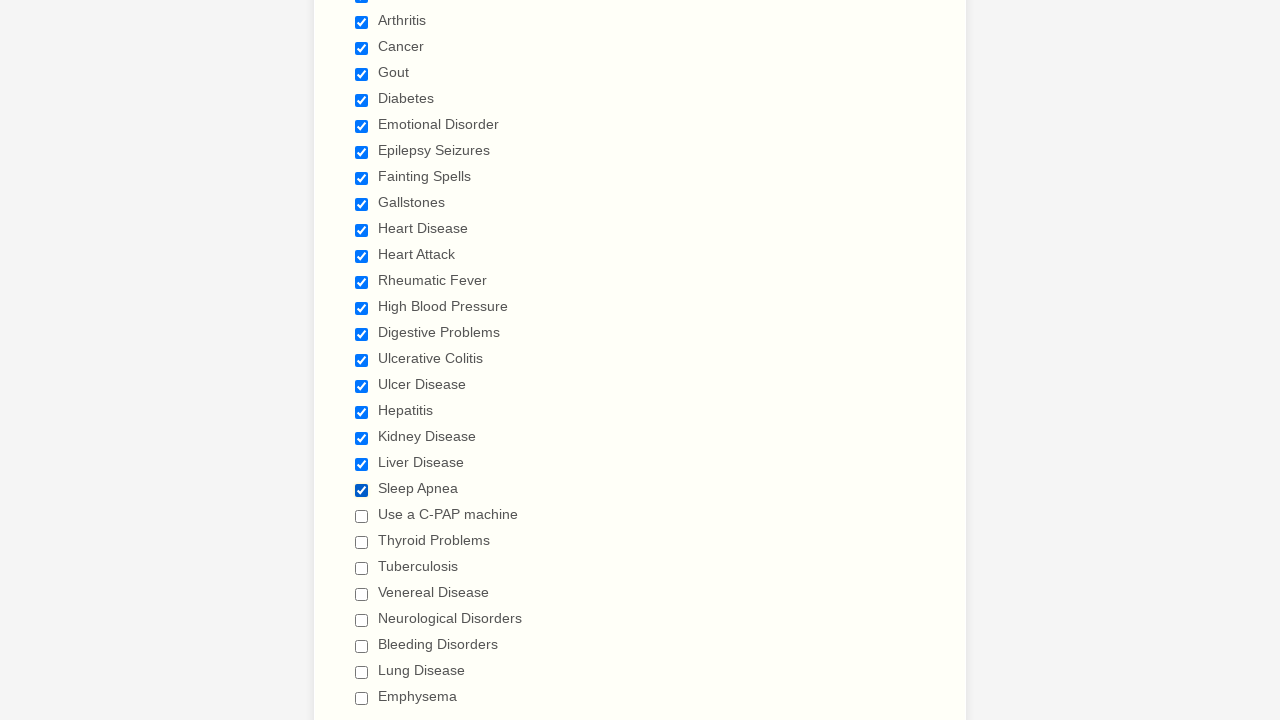

Waited 2 seconds after clicking checkbox 20
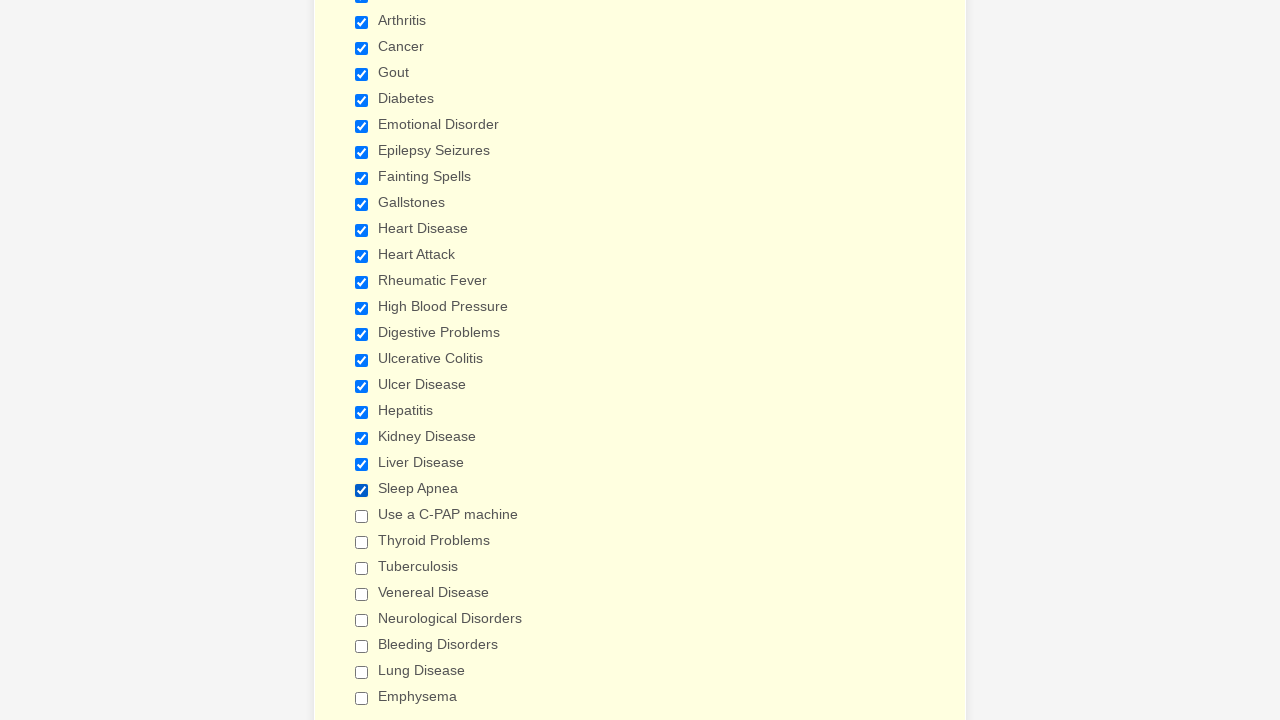

Clicked checkbox at index 21 at (362, 516) on div.form-single-column input[type='checkbox'] >> nth=21
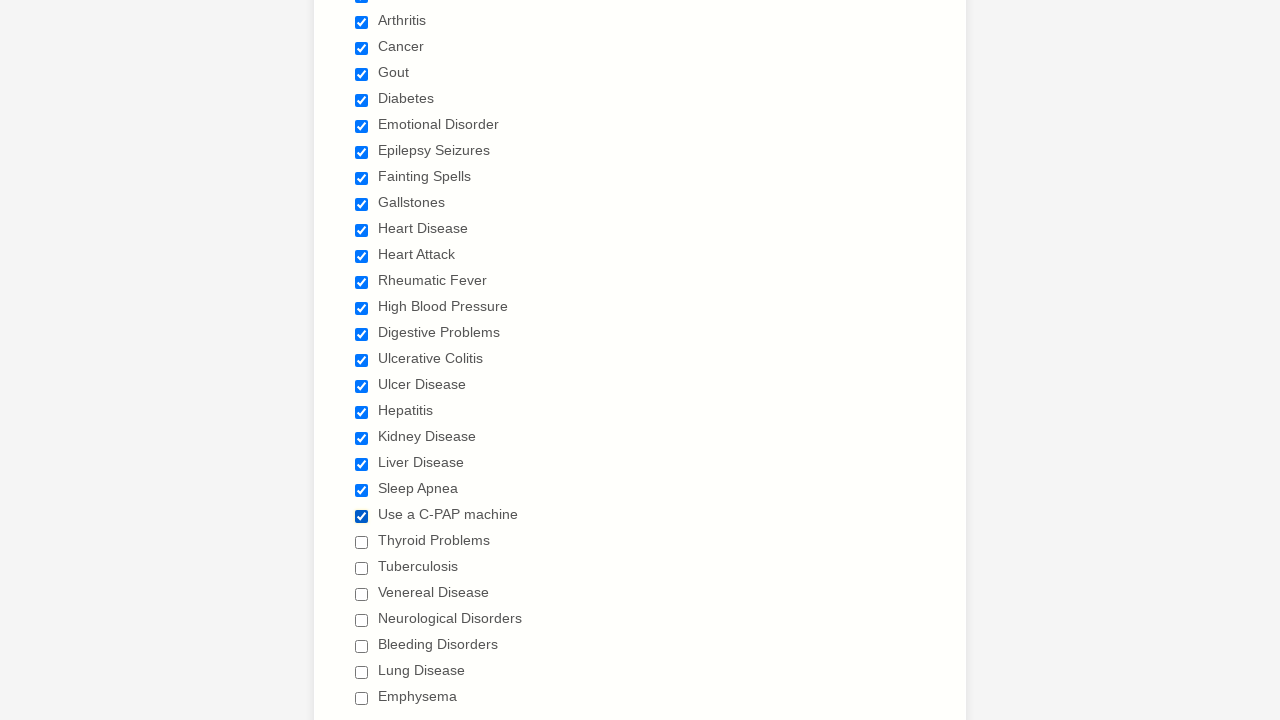

Waited 2 seconds after clicking checkbox 21
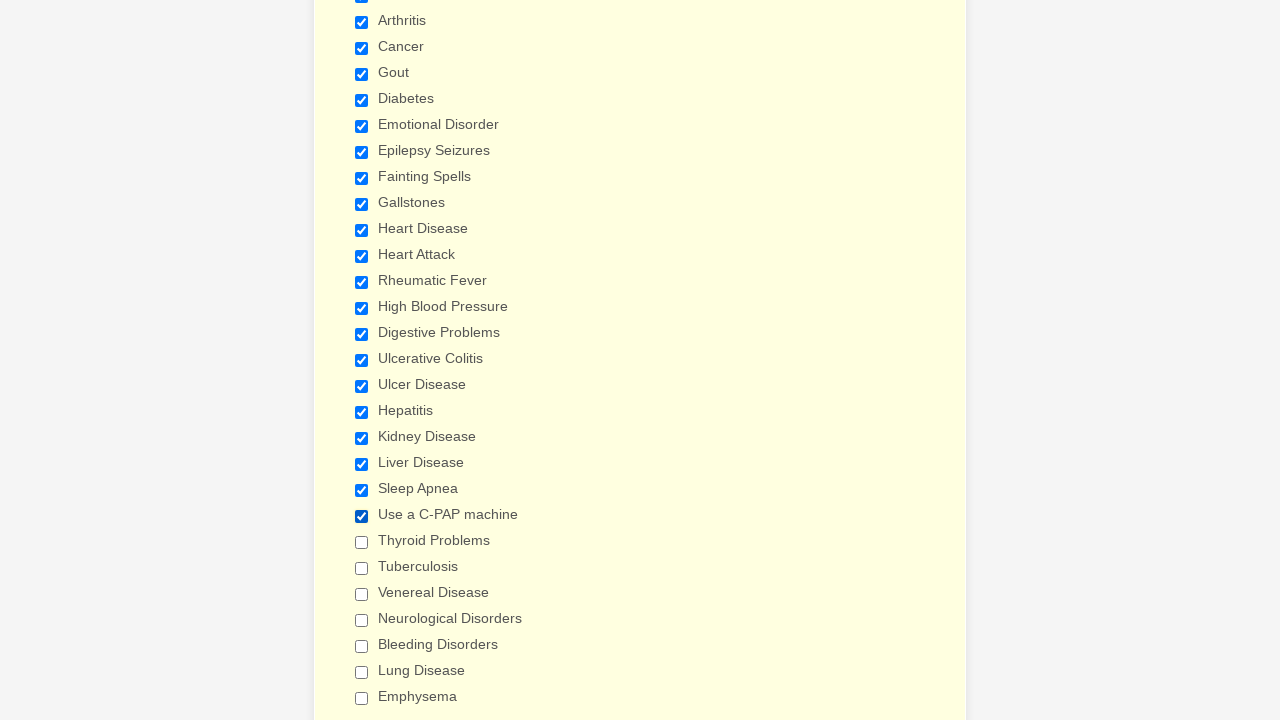

Clicked checkbox at index 22 at (362, 542) on div.form-single-column input[type='checkbox'] >> nth=22
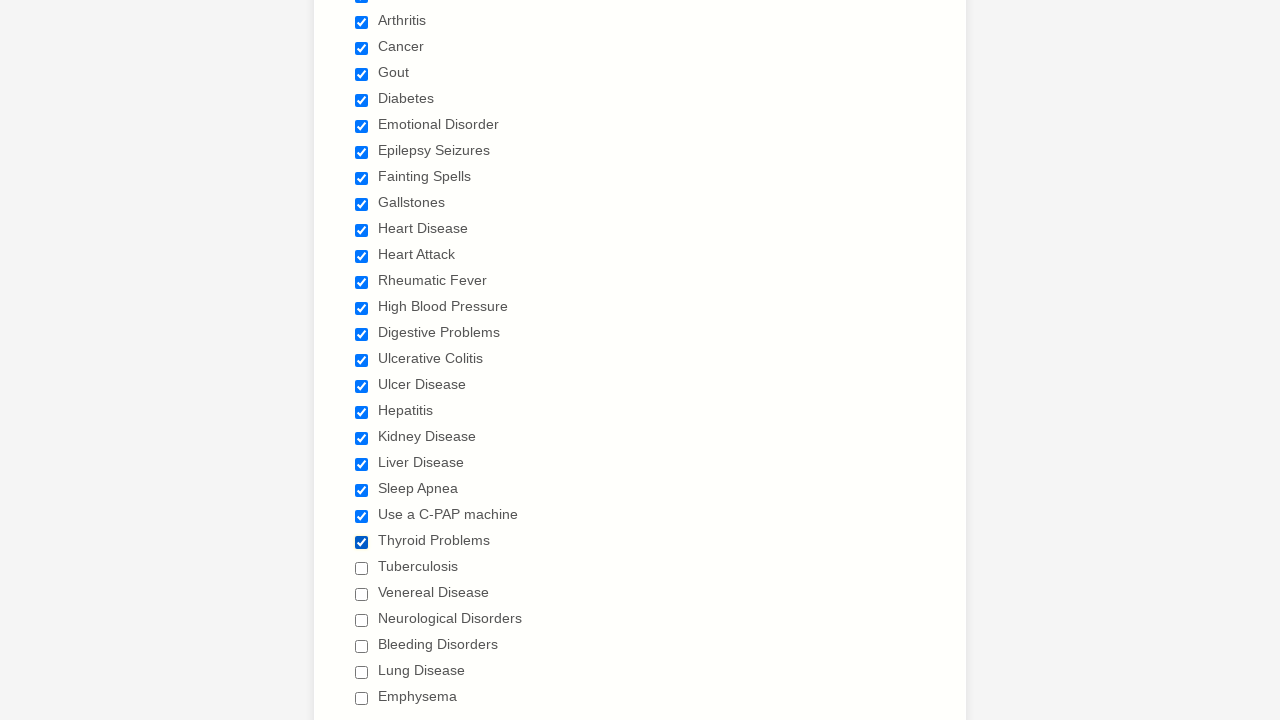

Waited 2 seconds after clicking checkbox 22
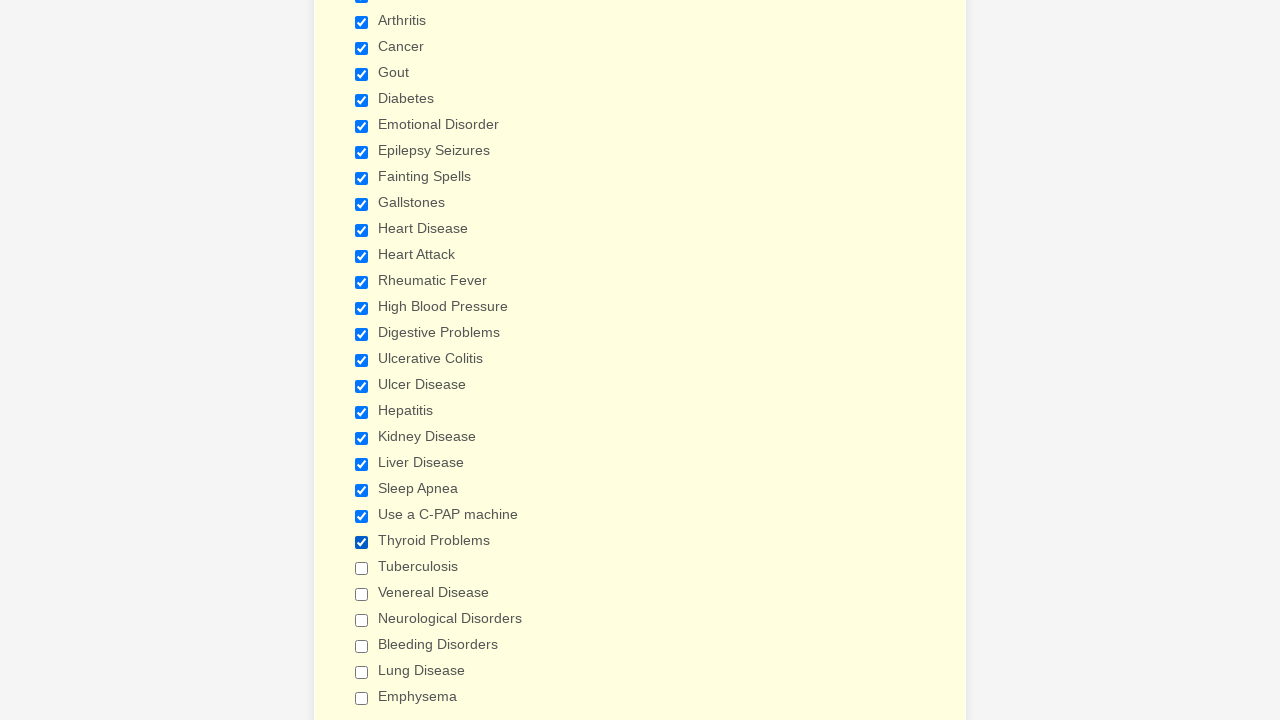

Clicked checkbox at index 23 at (362, 568) on div.form-single-column input[type='checkbox'] >> nth=23
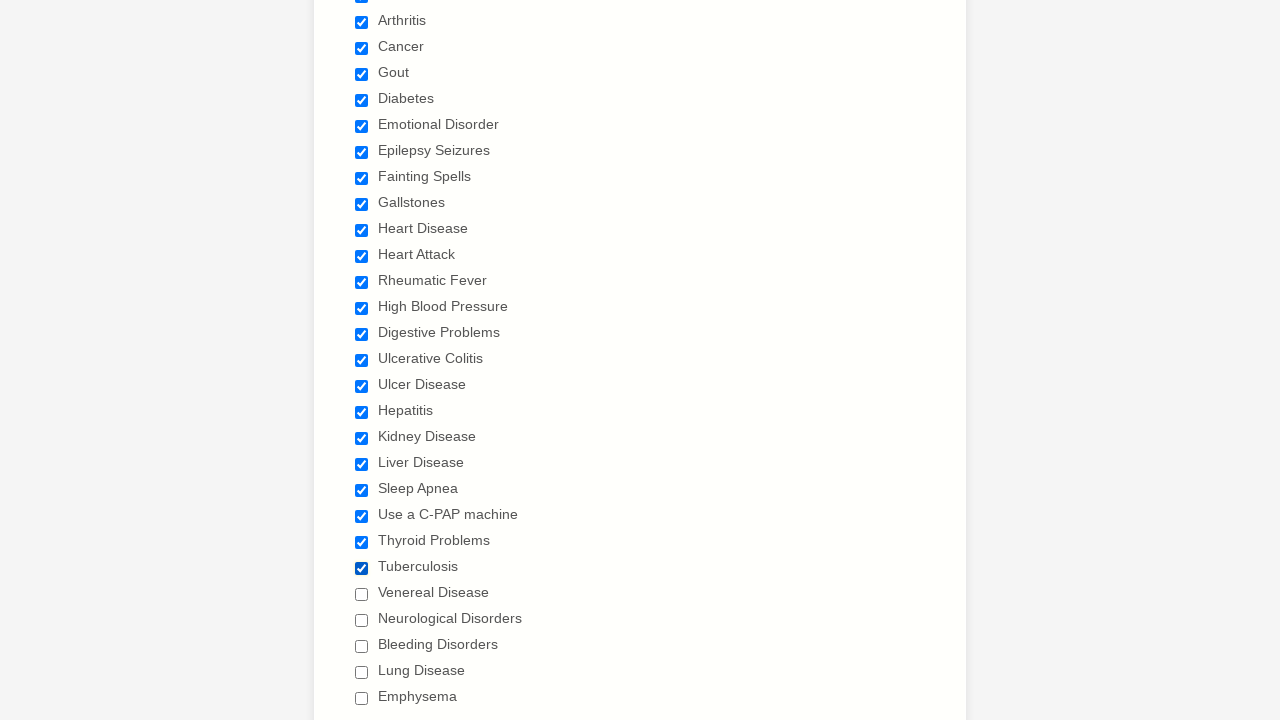

Waited 2 seconds after clicking checkbox 23
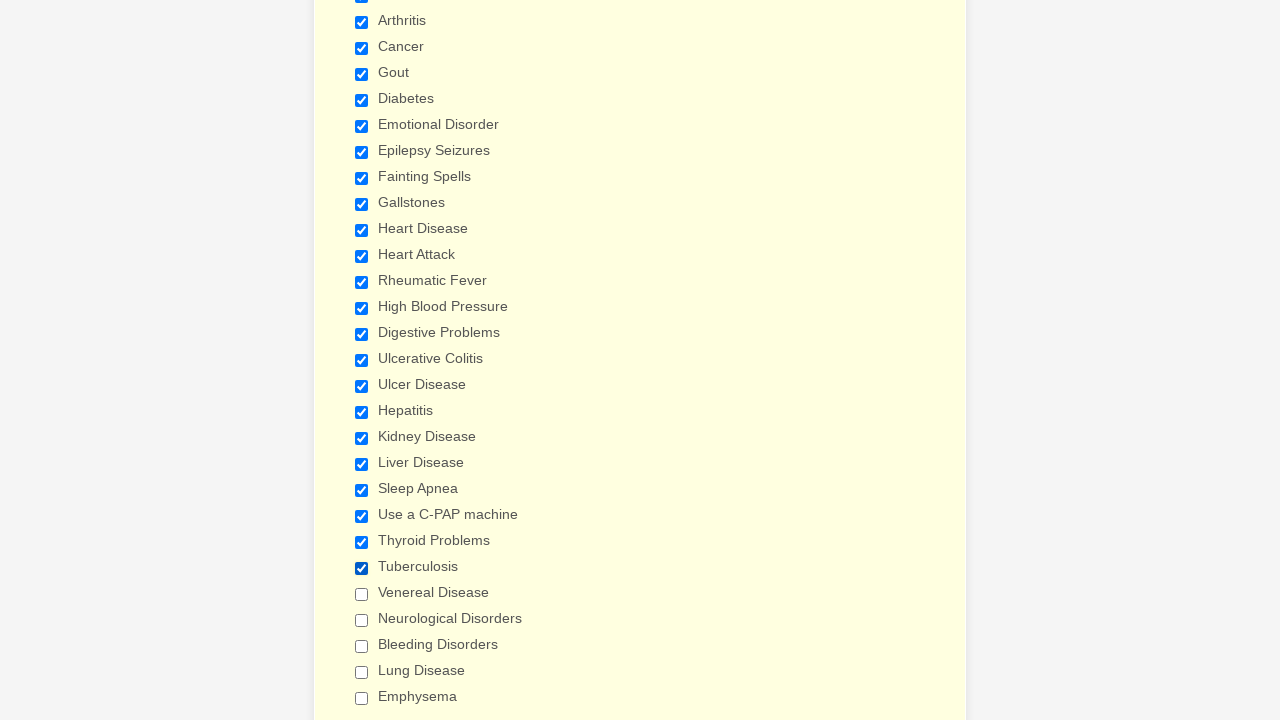

Clicked checkbox at index 24 at (362, 594) on div.form-single-column input[type='checkbox'] >> nth=24
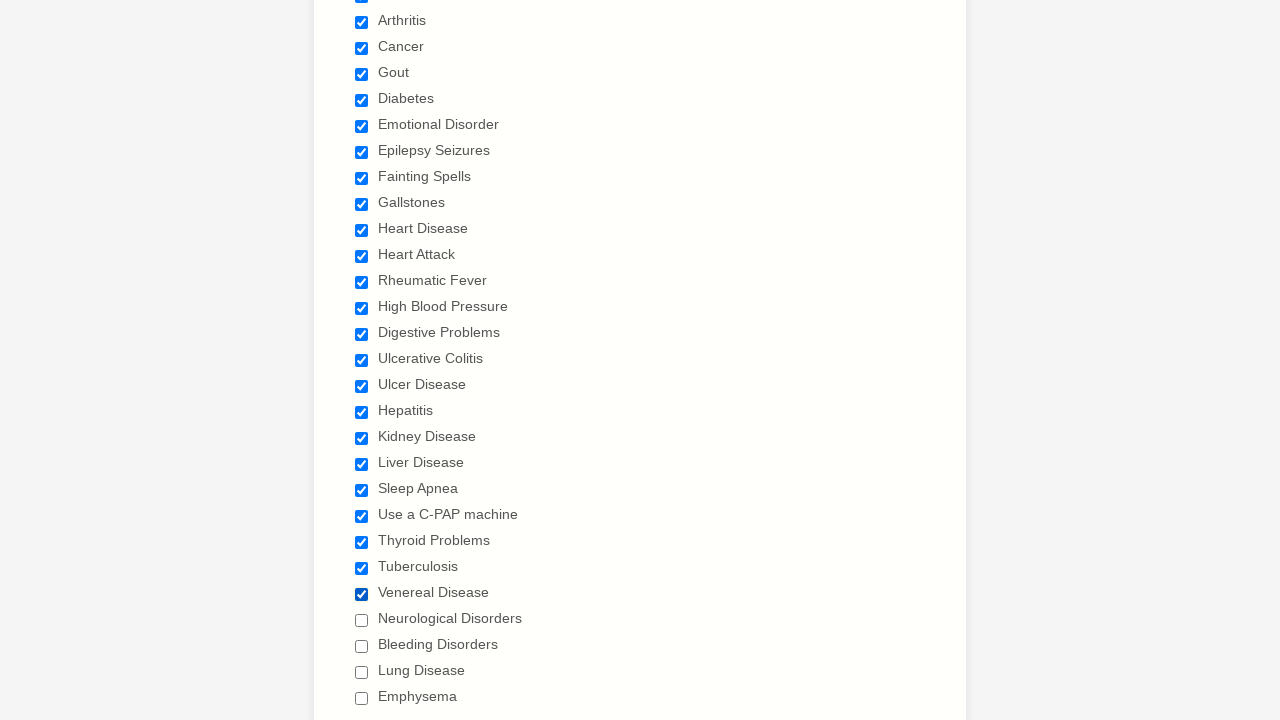

Waited 2 seconds after clicking checkbox 24
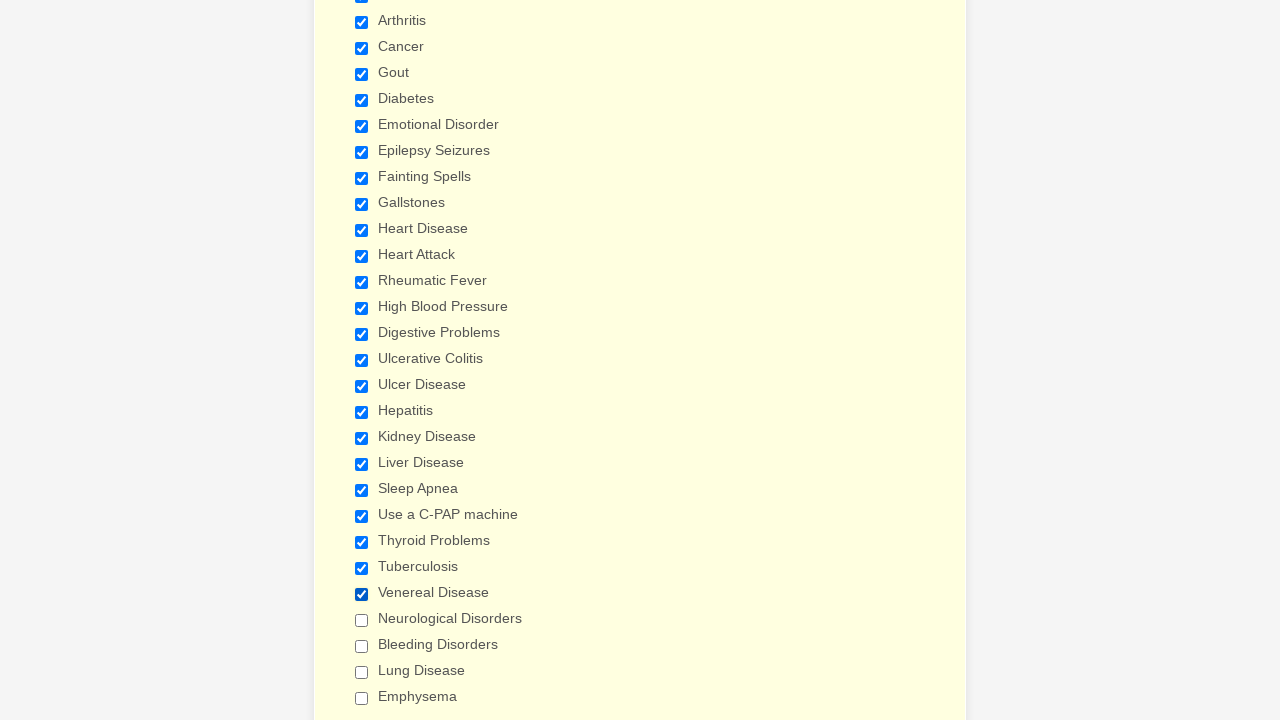

Clicked checkbox at index 25 at (362, 620) on div.form-single-column input[type='checkbox'] >> nth=25
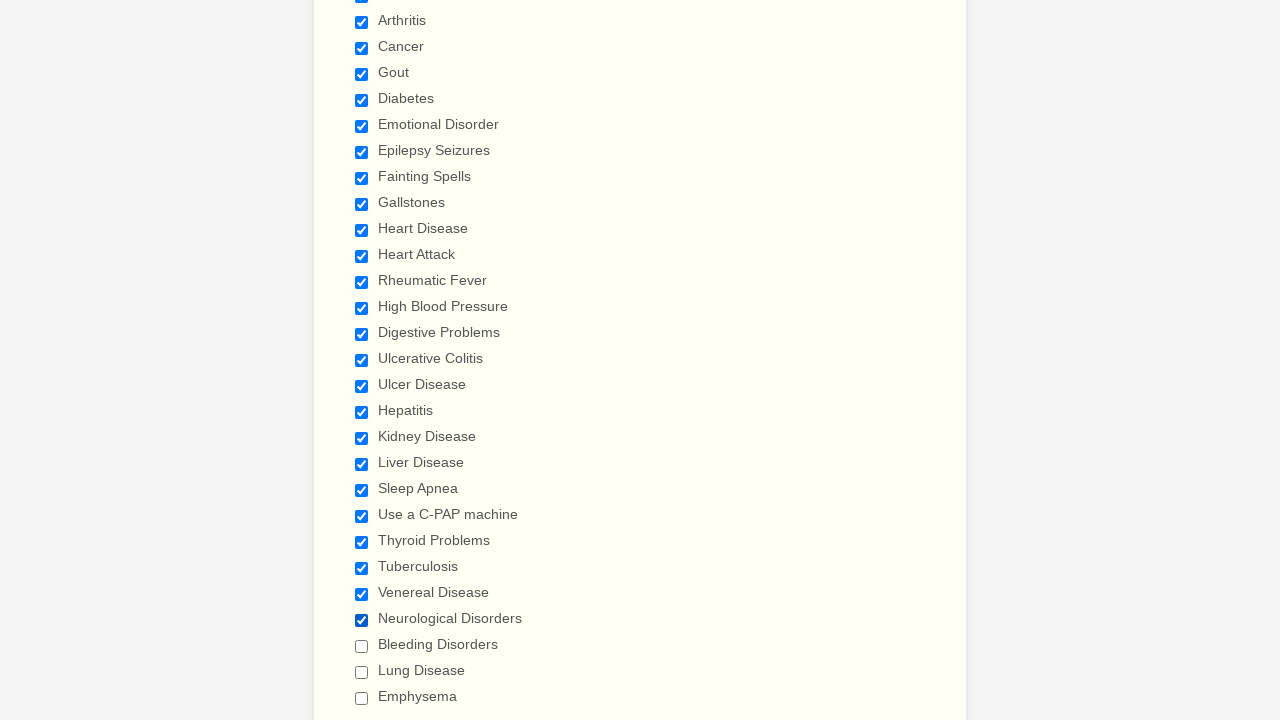

Waited 2 seconds after clicking checkbox 25
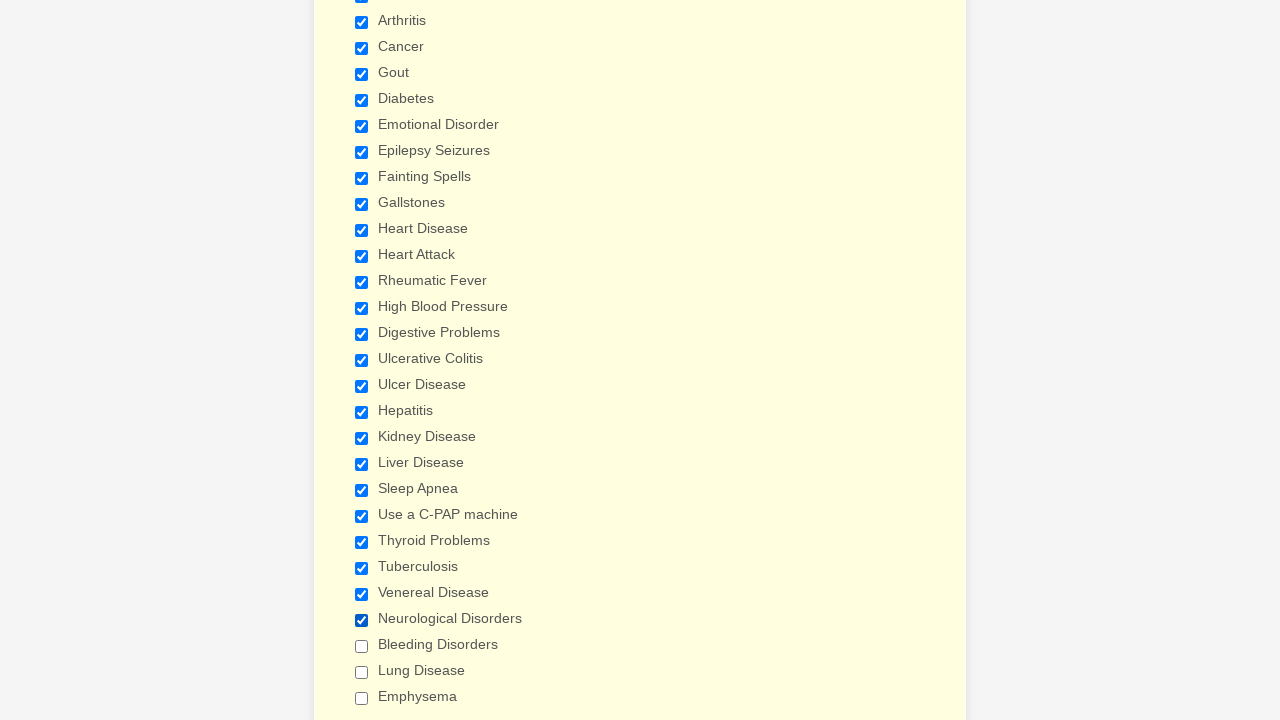

Clicked checkbox at index 26 at (362, 646) on div.form-single-column input[type='checkbox'] >> nth=26
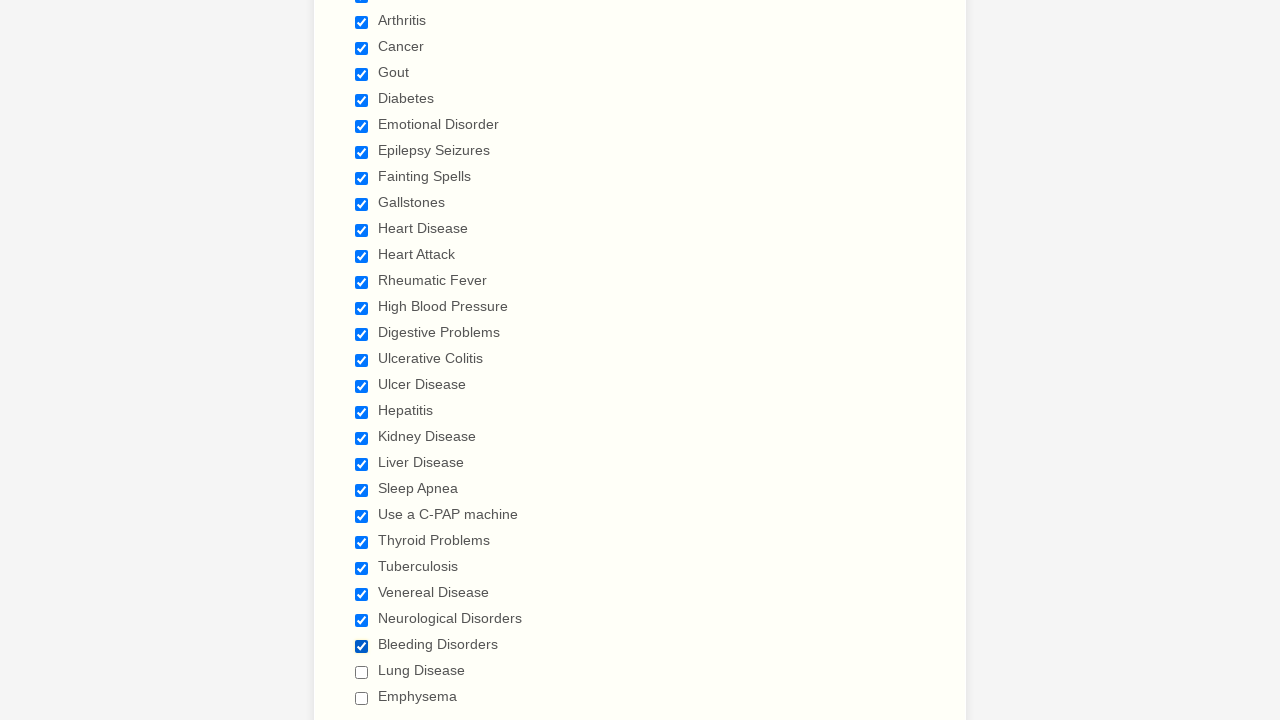

Waited 2 seconds after clicking checkbox 26
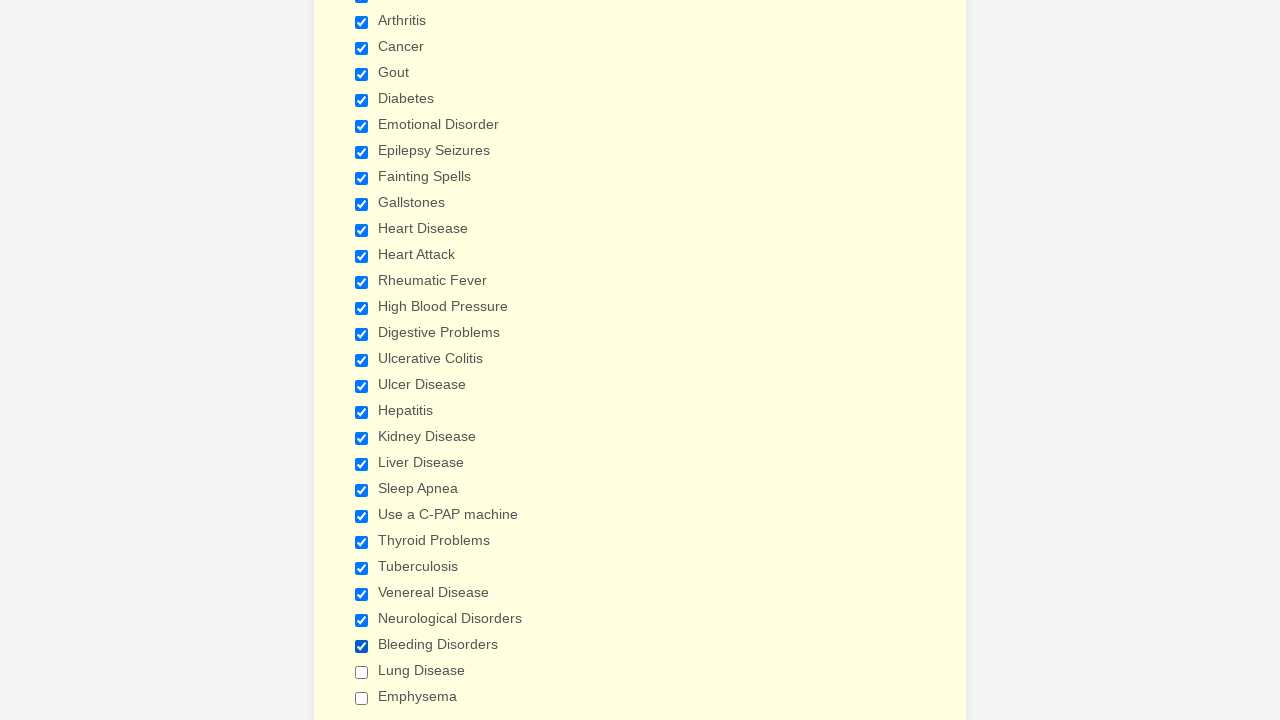

Clicked checkbox at index 27 at (362, 672) on div.form-single-column input[type='checkbox'] >> nth=27
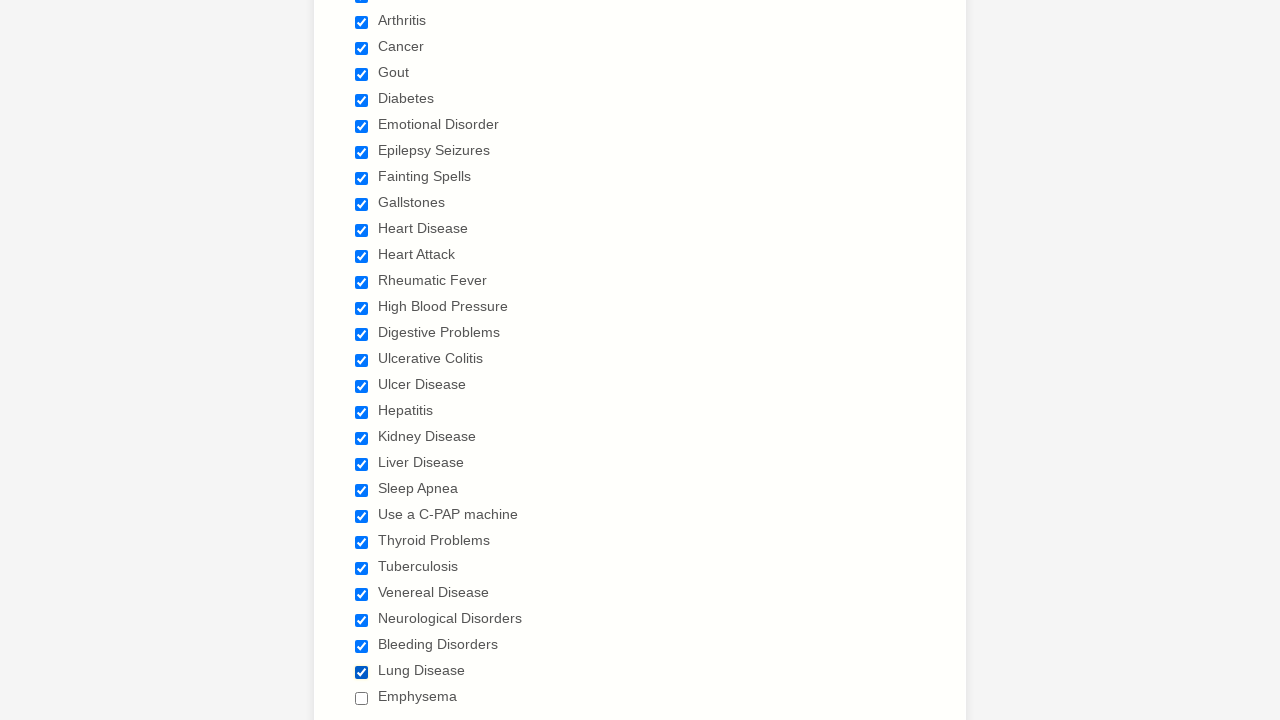

Waited 2 seconds after clicking checkbox 27
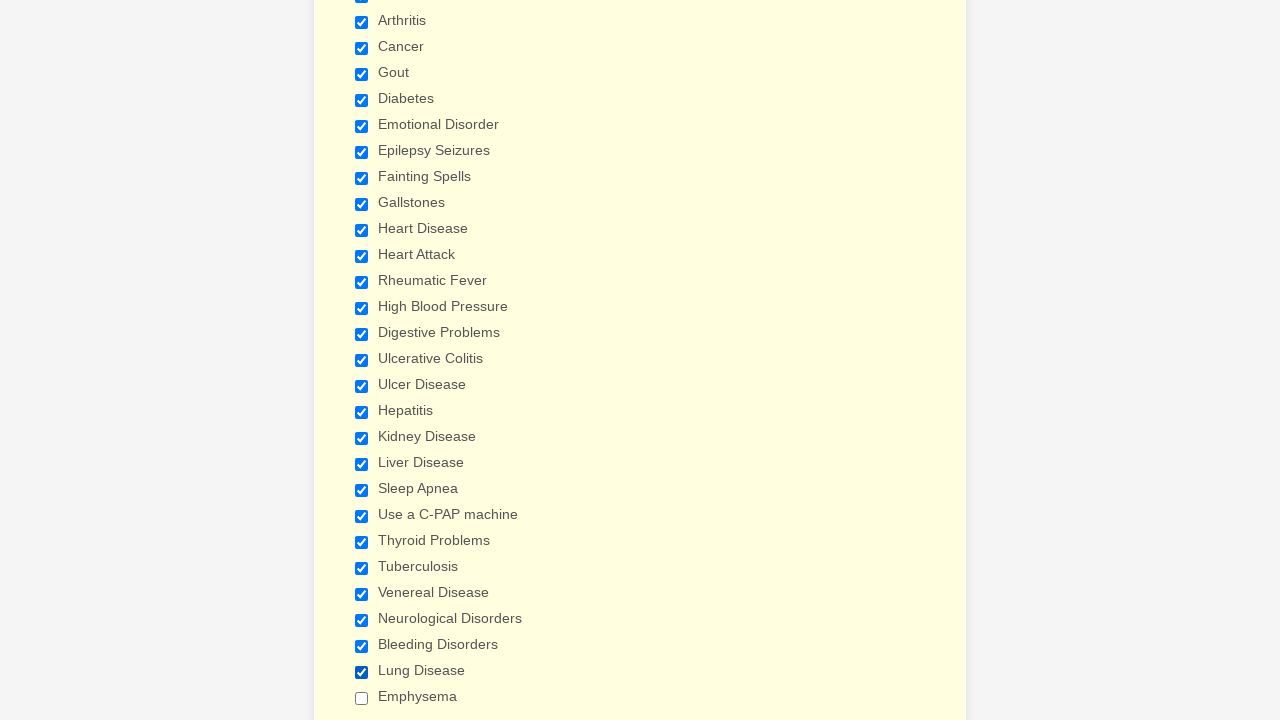

Clicked checkbox at index 28 at (362, 698) on div.form-single-column input[type='checkbox'] >> nth=28
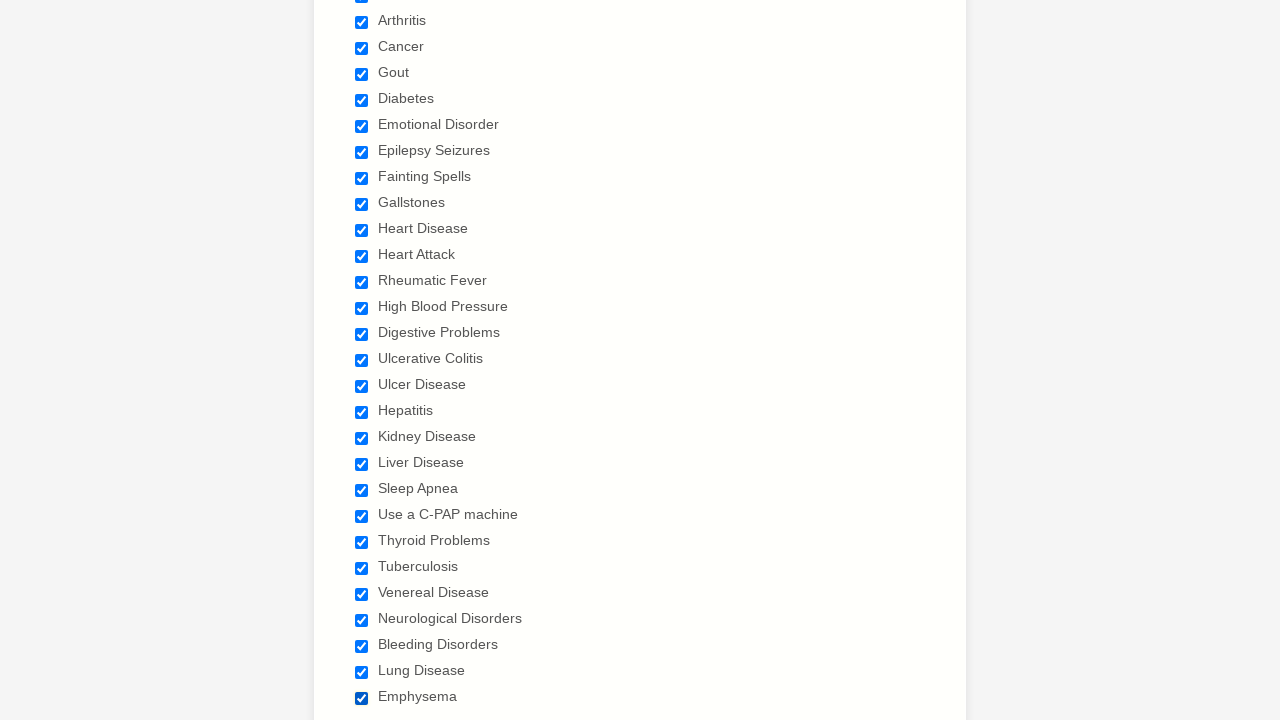

Waited 2 seconds after clicking checkbox 28
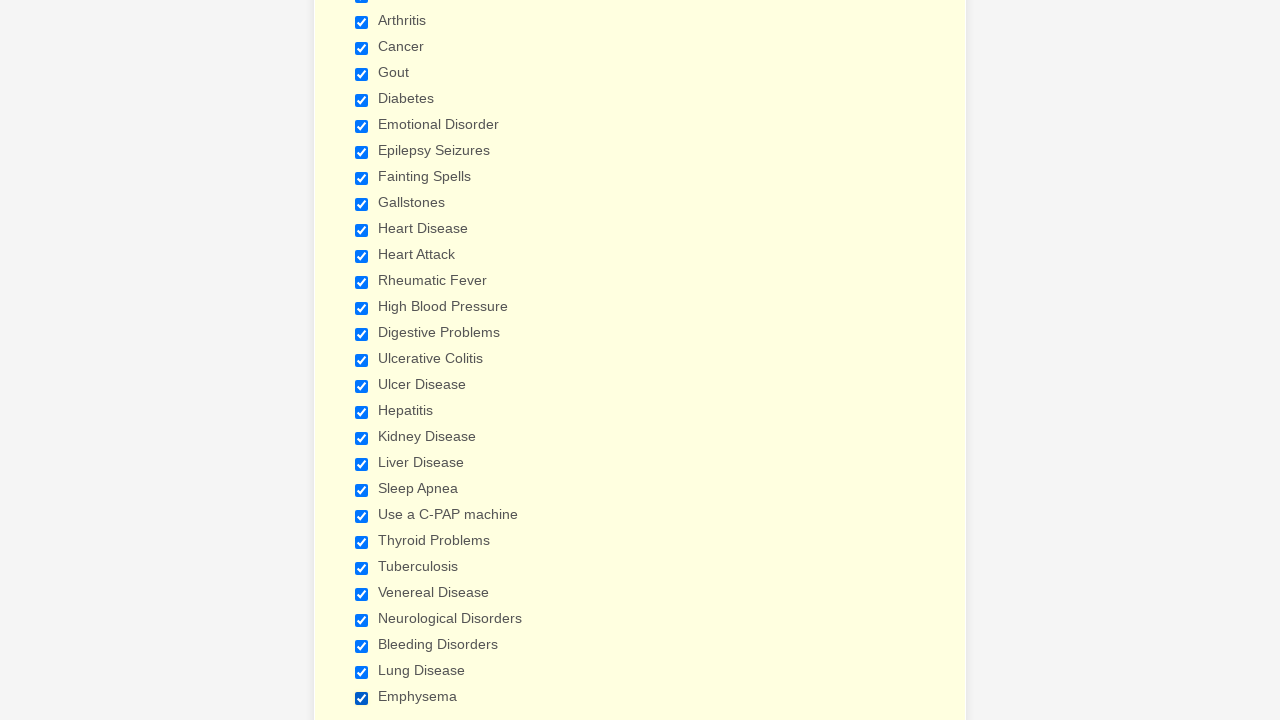

Cleared browser cookies
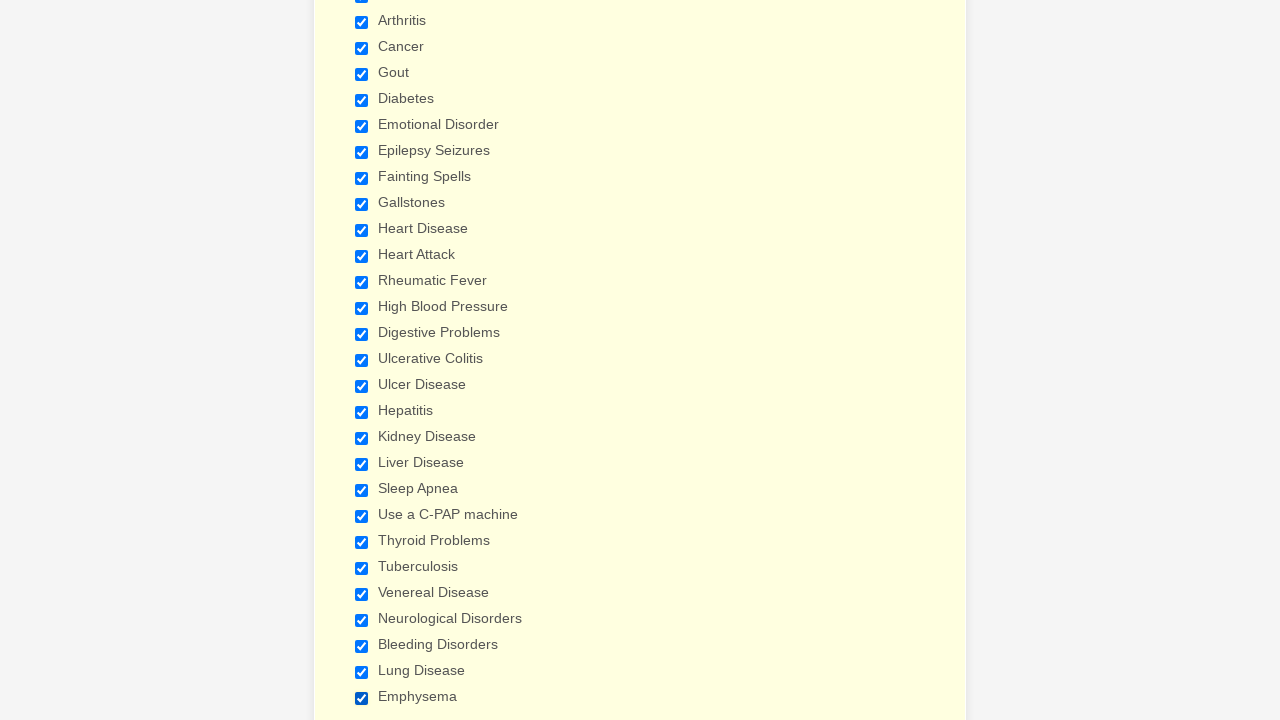

Reloaded the page to reset all checkboxes
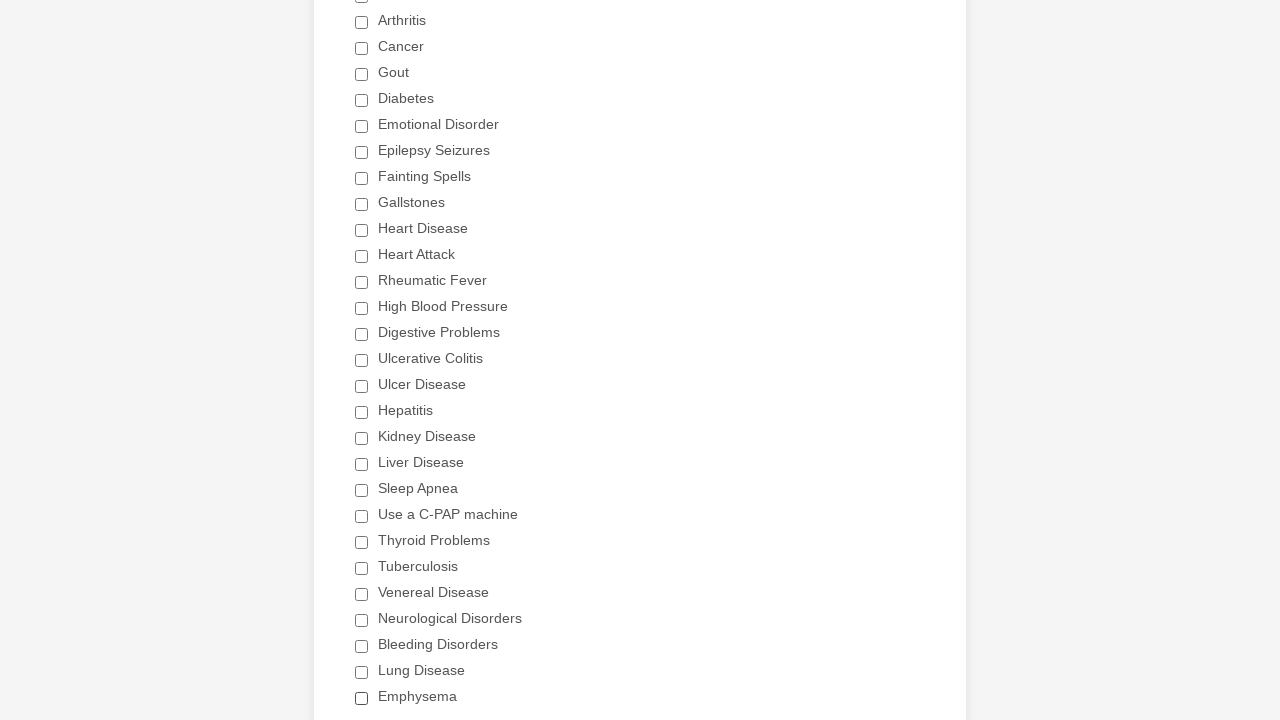

Re-located all checkboxes after page reload
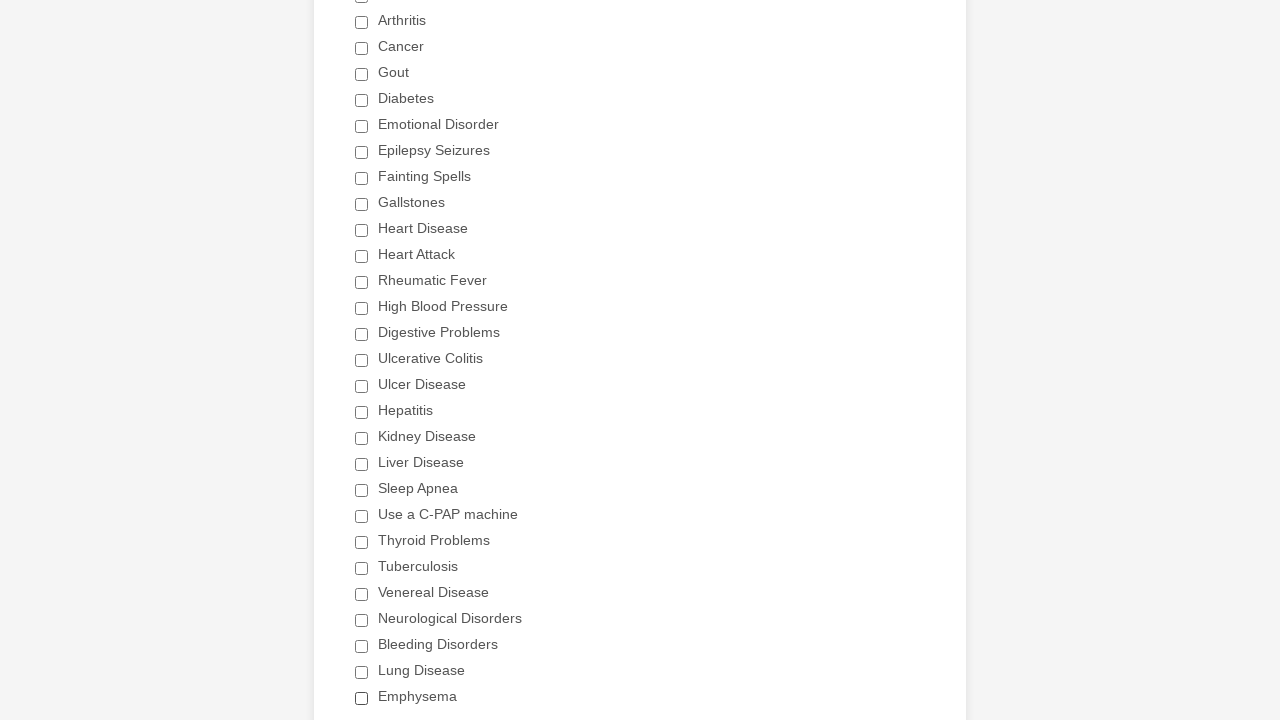

Found 29 checkboxes after refresh
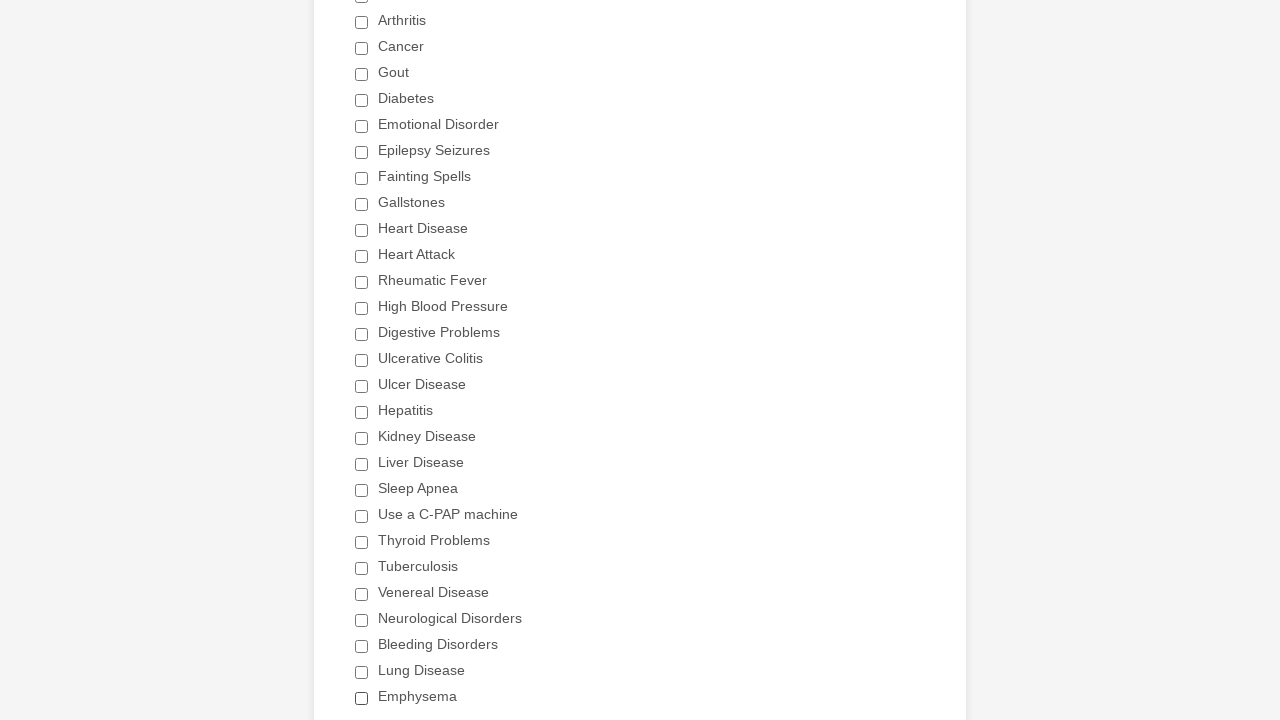

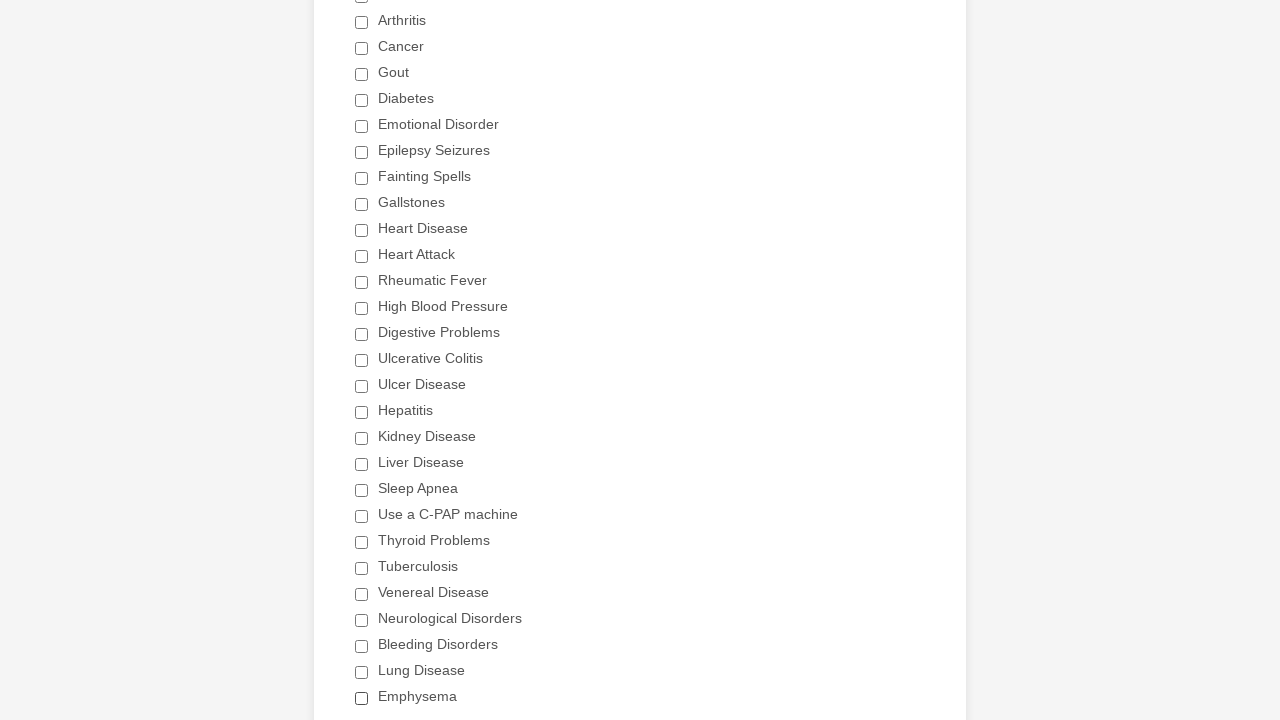